Tests web table navigation and interaction by accessing table elements and navigating to a second table page

Starting URL: https://awesomeqa.com/webtable.html

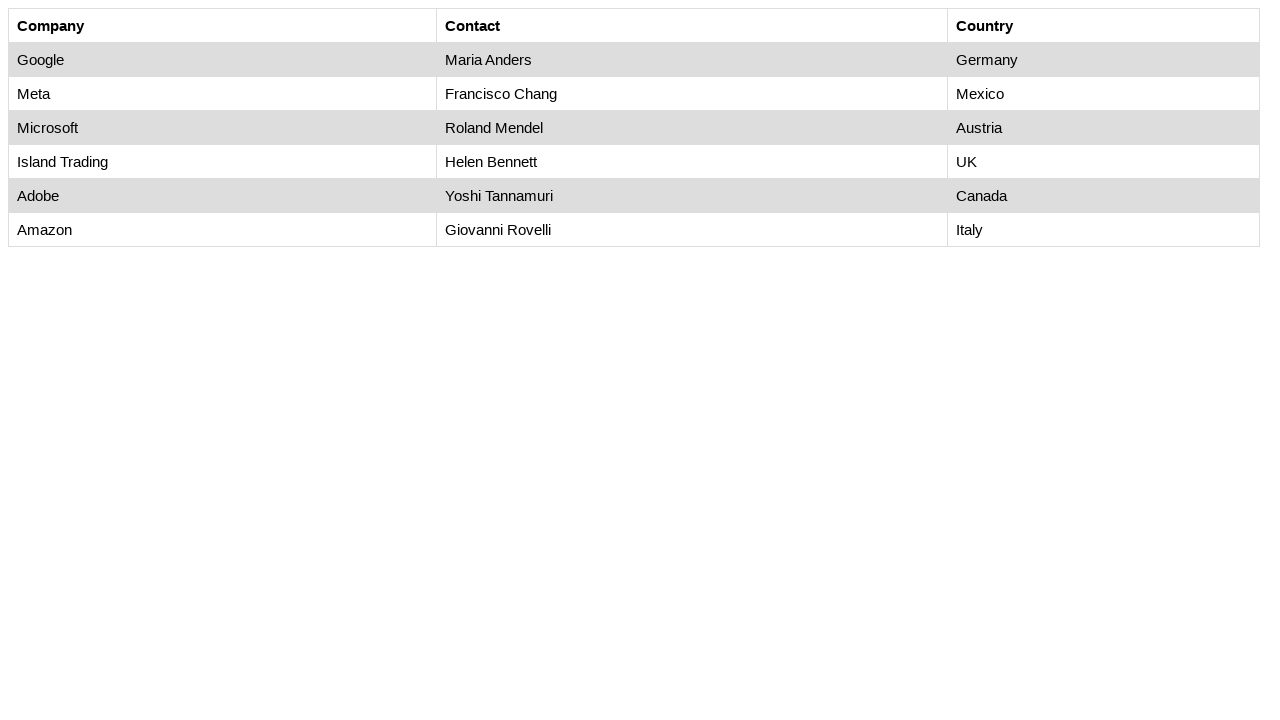

Navigated to second web table page at https://awesomeqa.com/webtable1.html
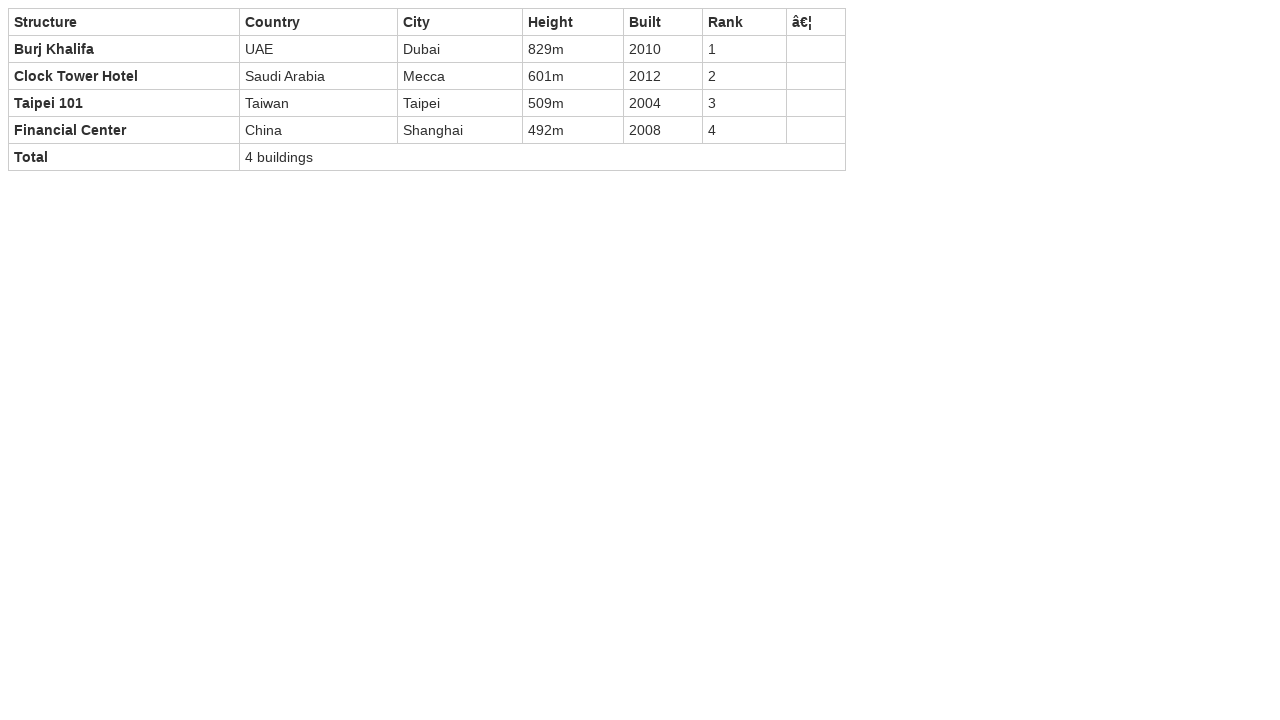

Web table with summary 'Sample Table' loaded successfully
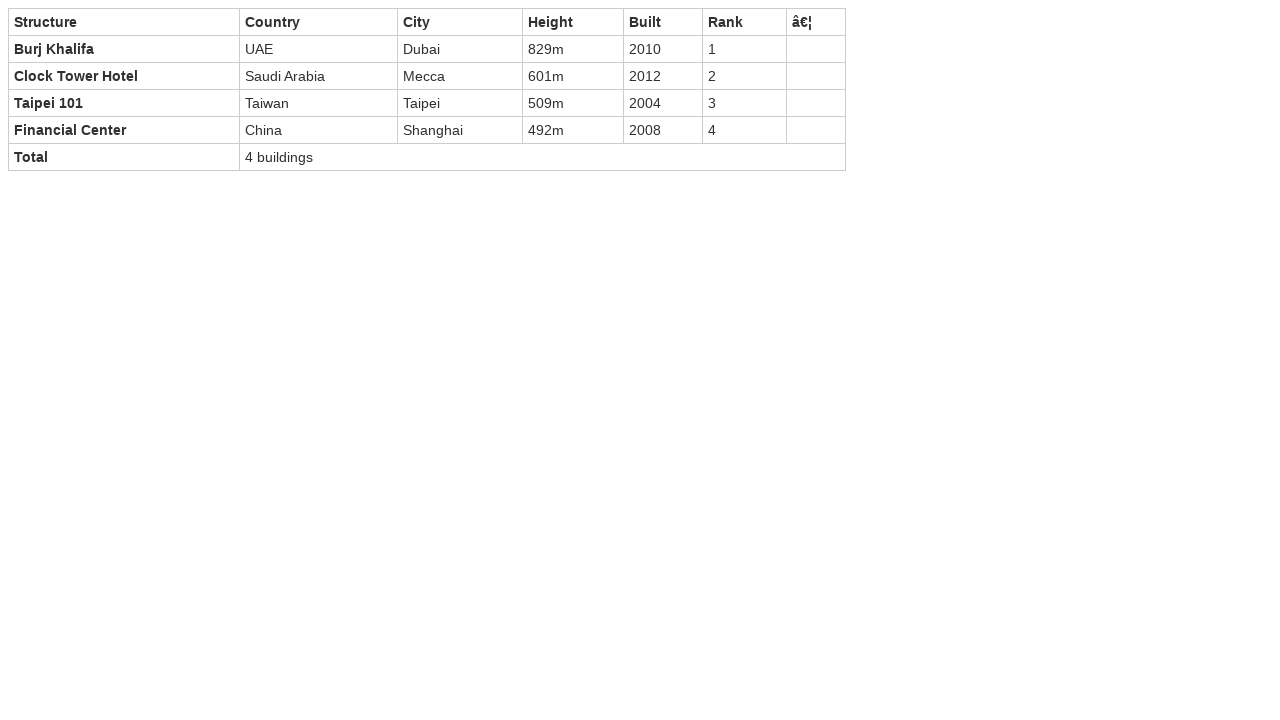

Located table body element
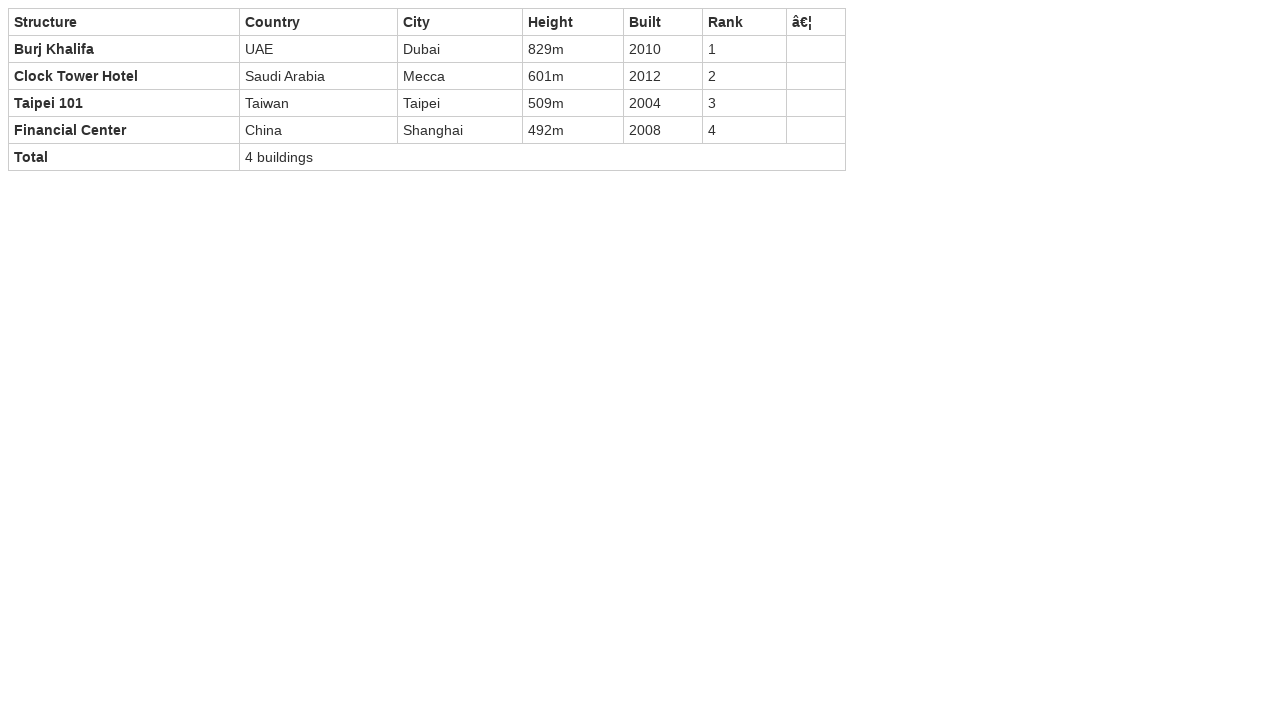

Located all table rows
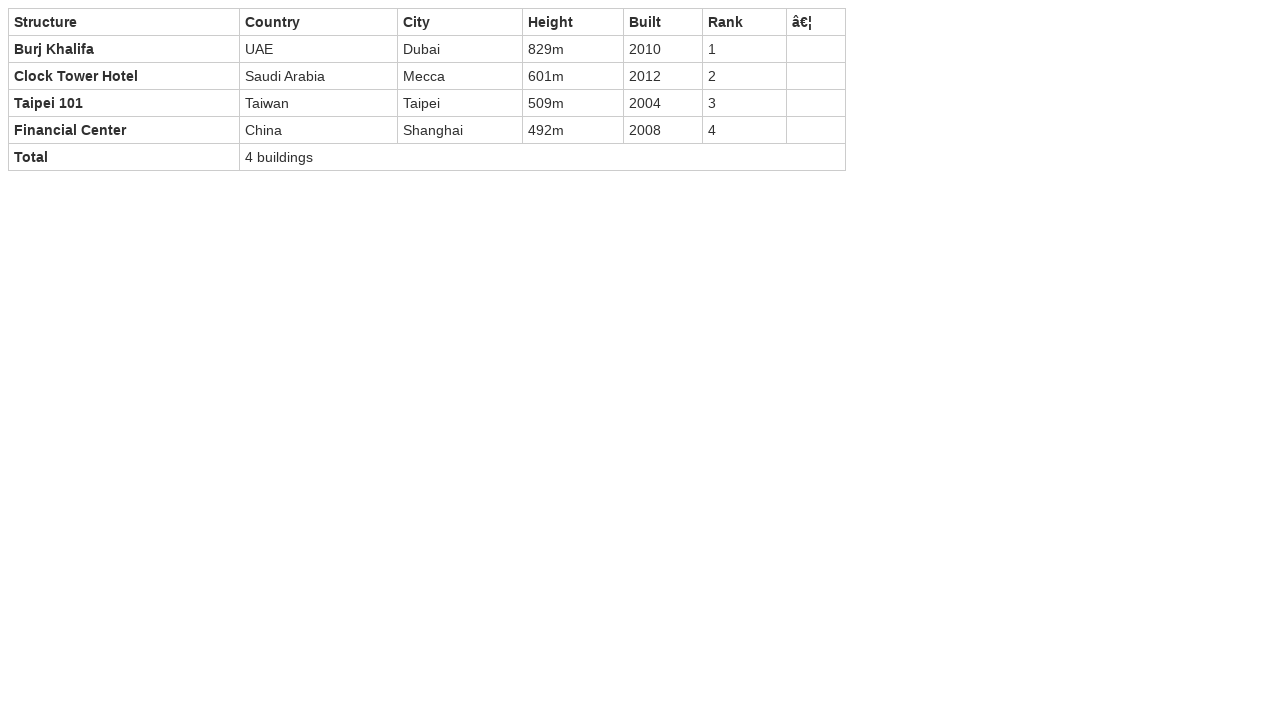

Table contains 4 rows
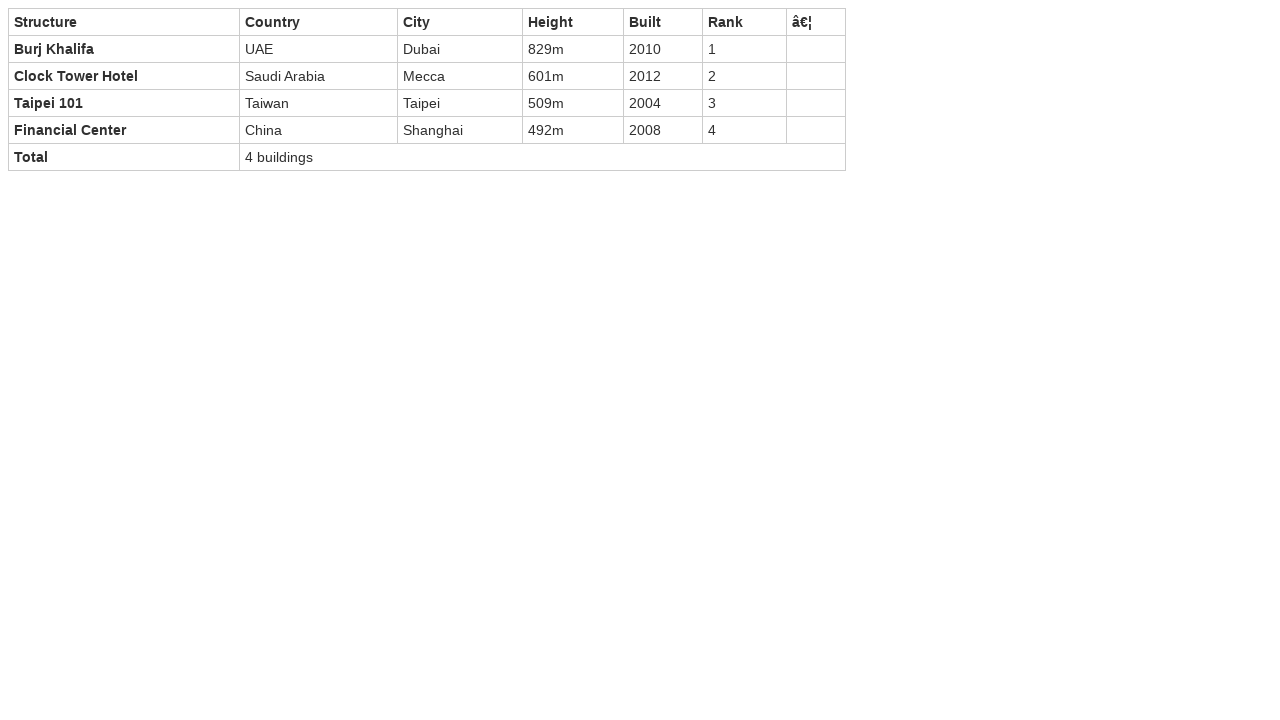

Accessing row 1 of 4
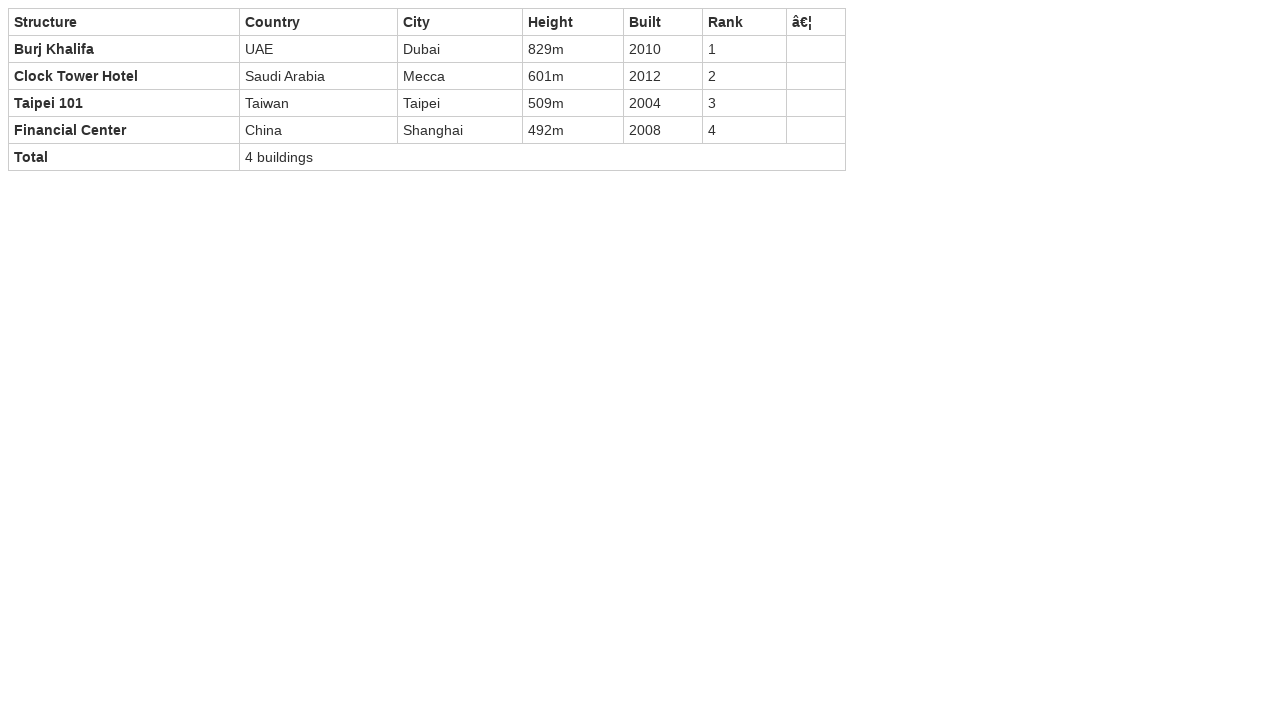

Located cells in row 1
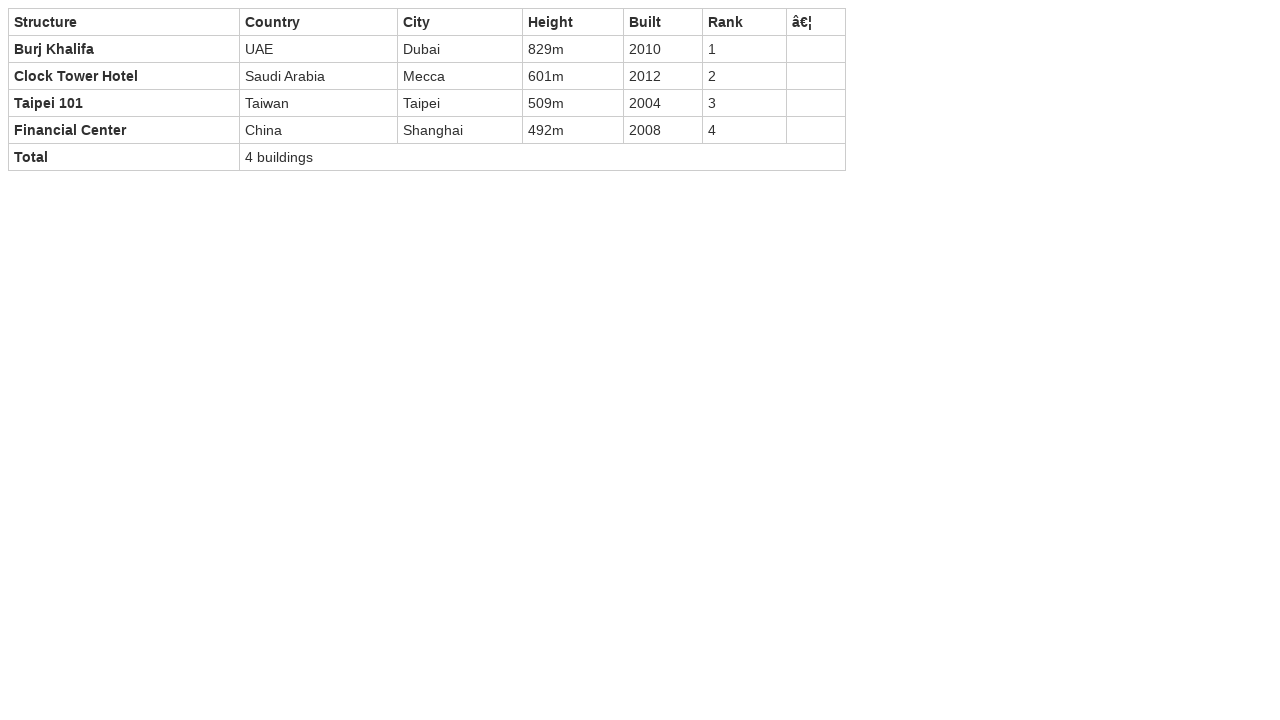

Row 1 contains 6 cells
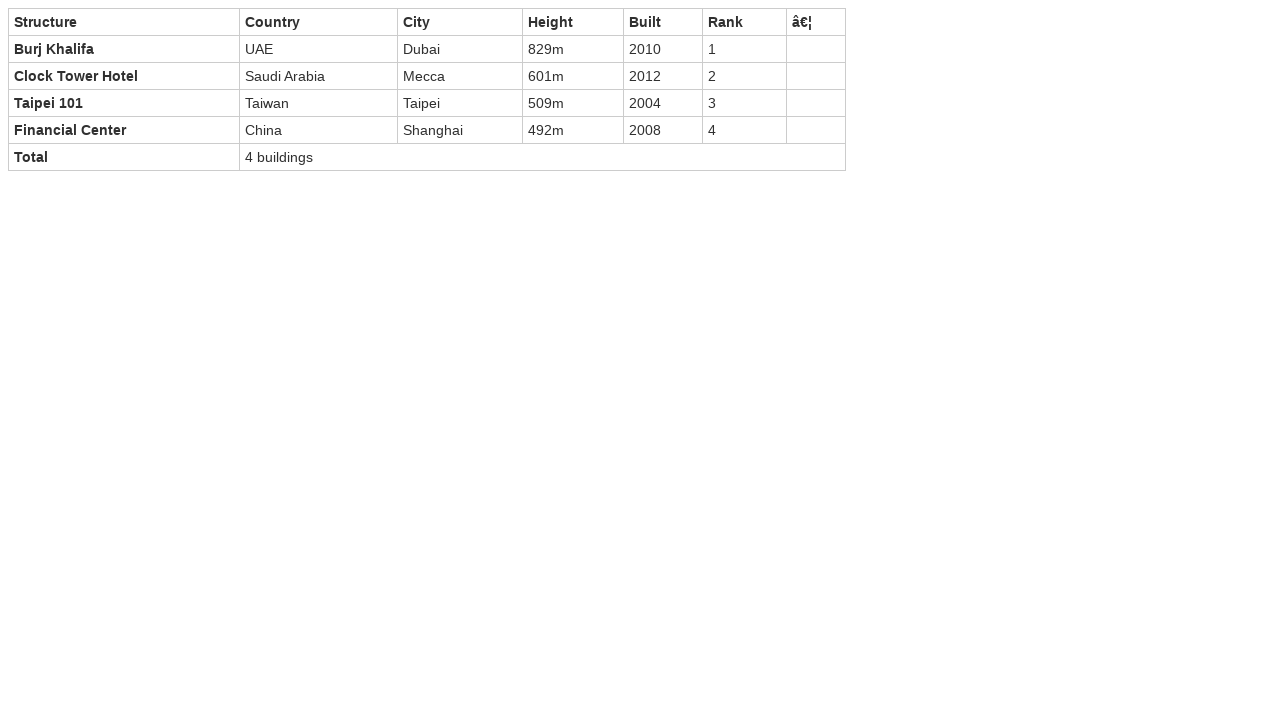

Retrieved content from cell 1 in row 1
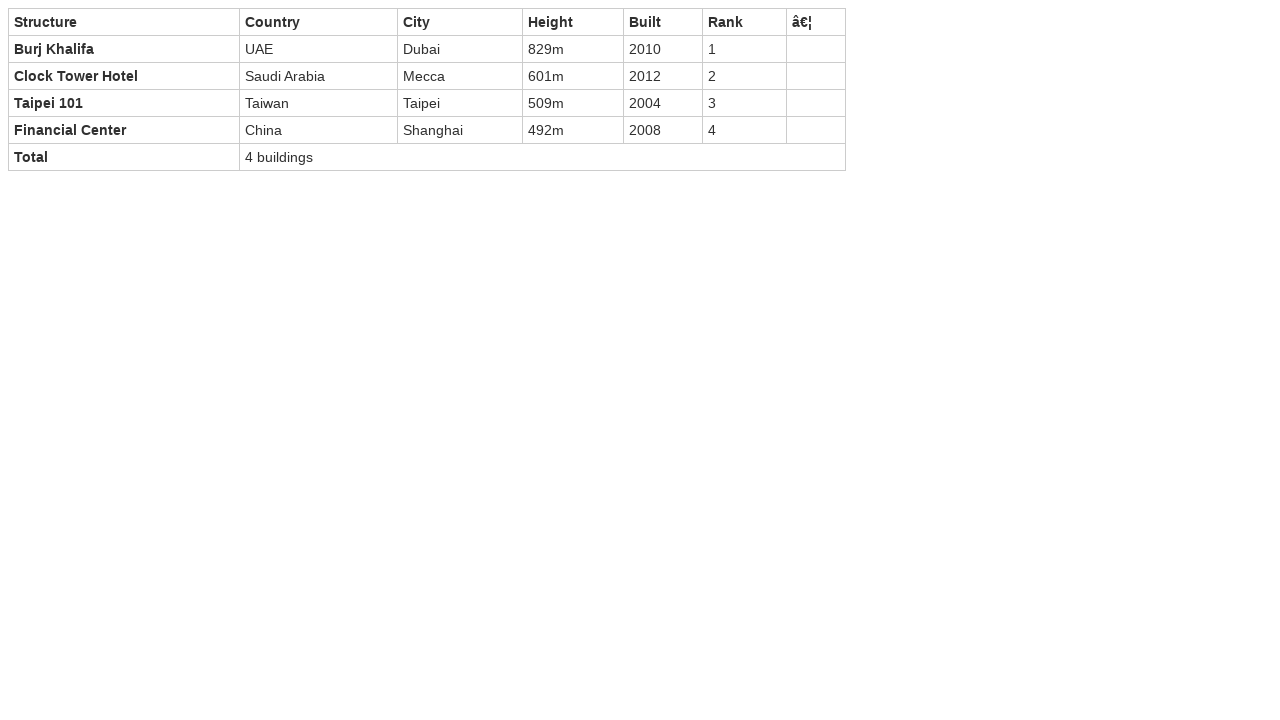

Retrieved content from cell 2 in row 1
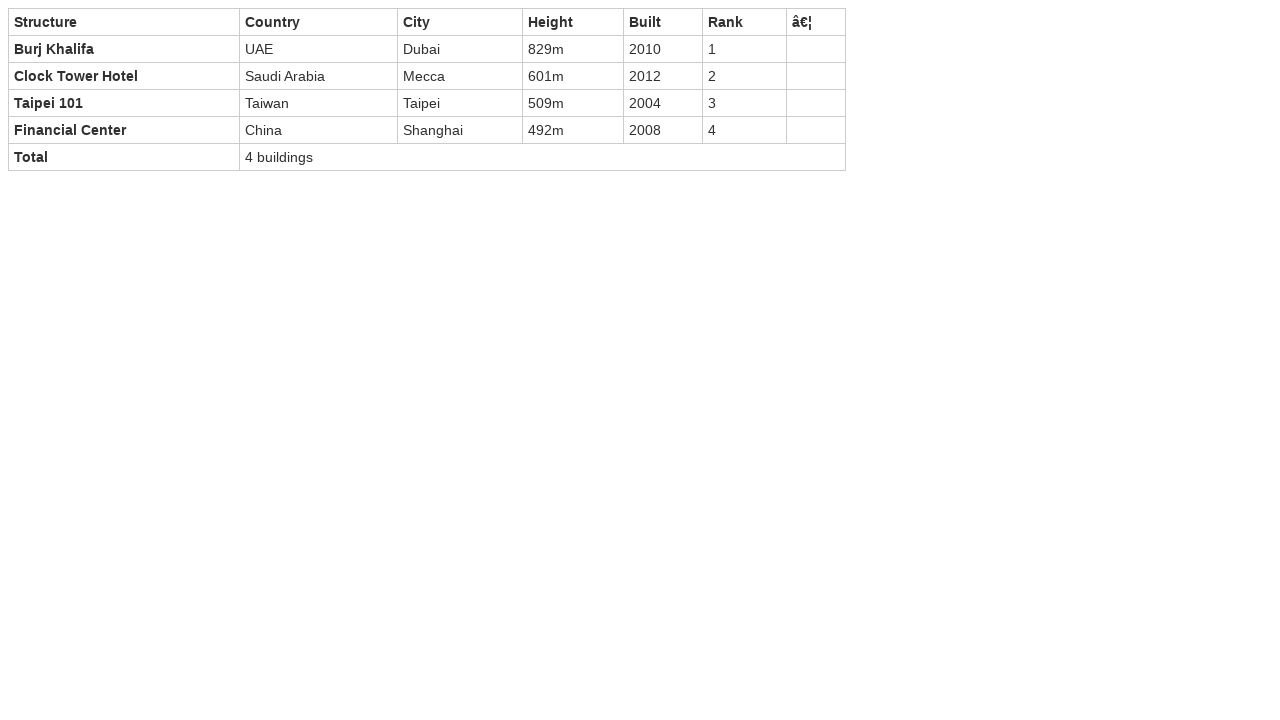

Retrieved content from cell 3 in row 1
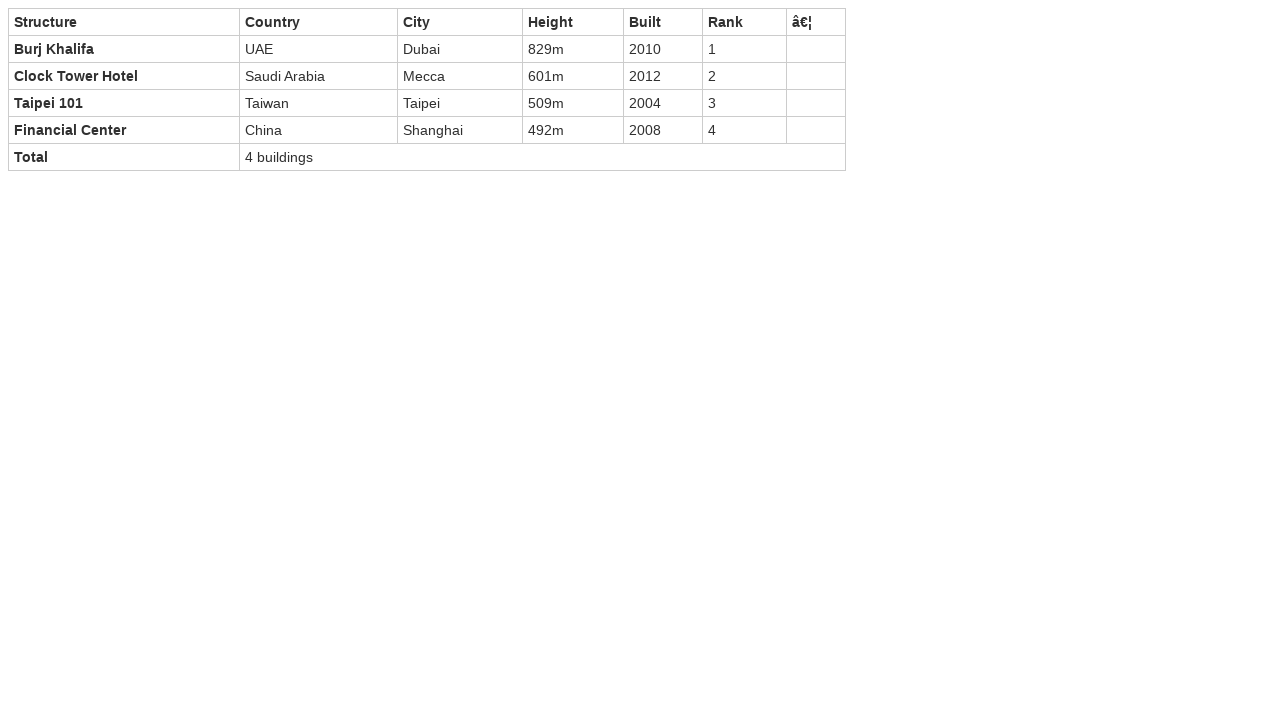

Retrieved content from cell 4 in row 1
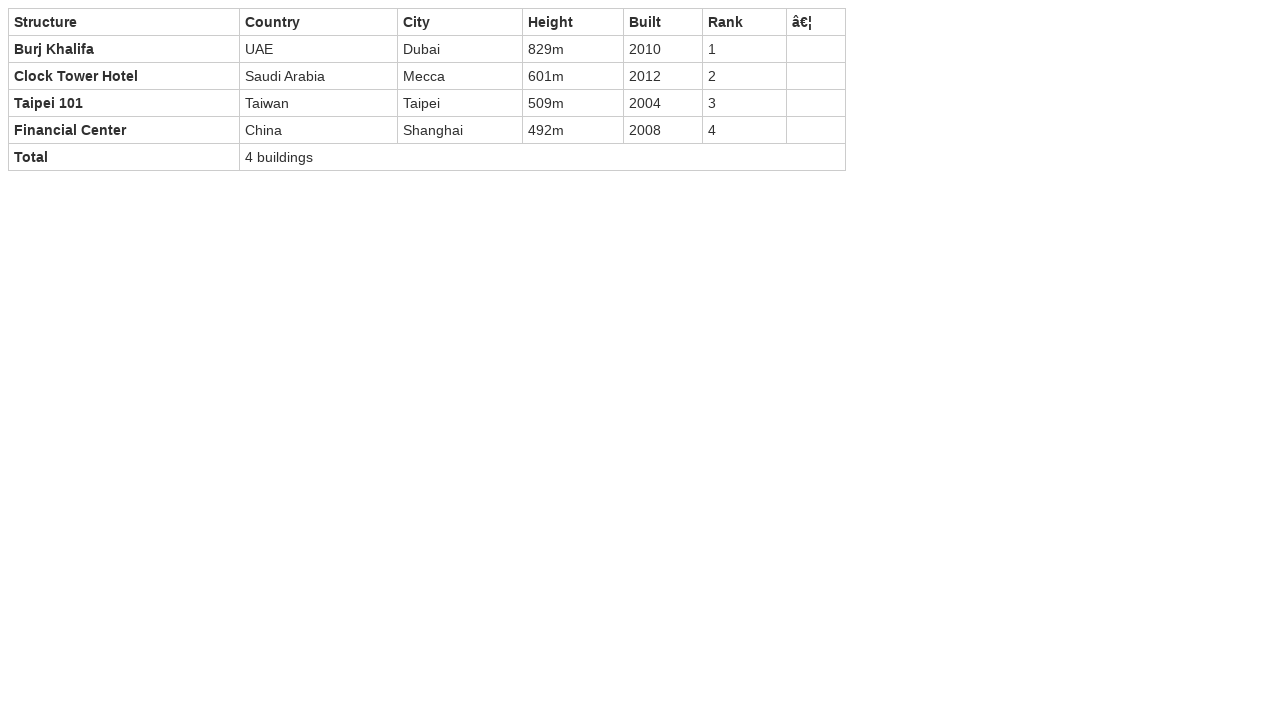

Retrieved content from cell 5 in row 1
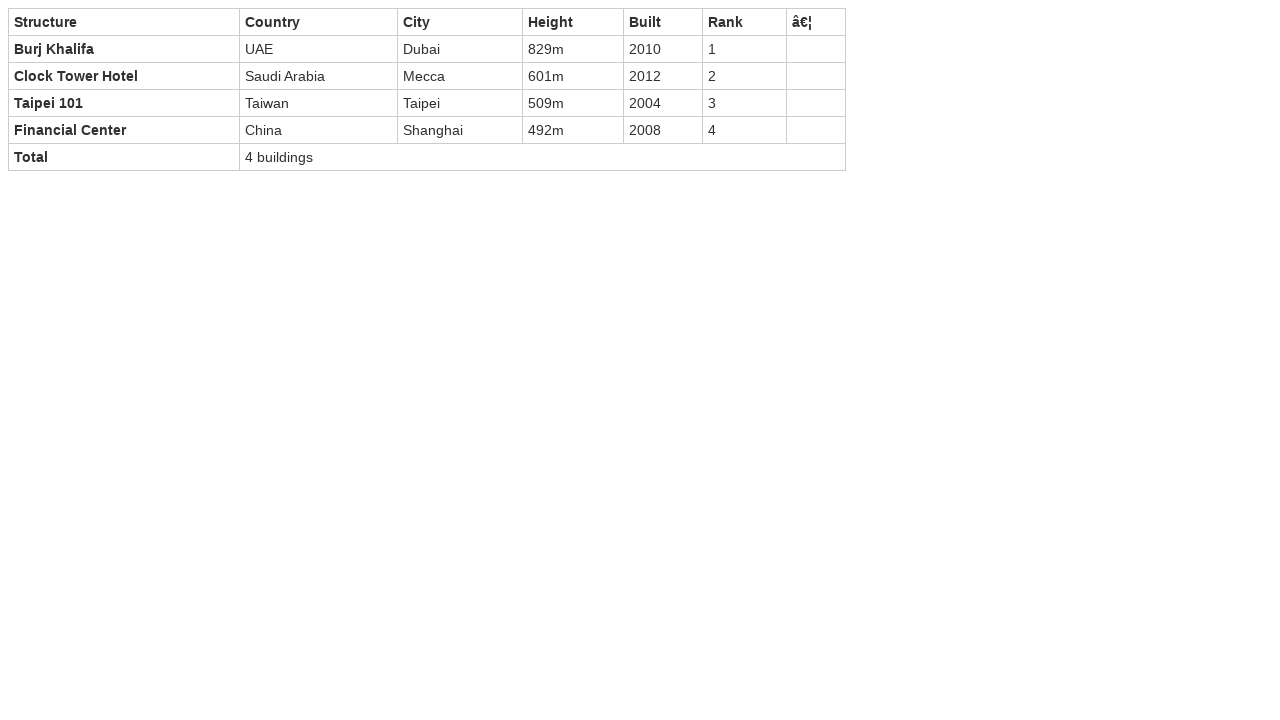

Retrieved content from cell 6 in row 1
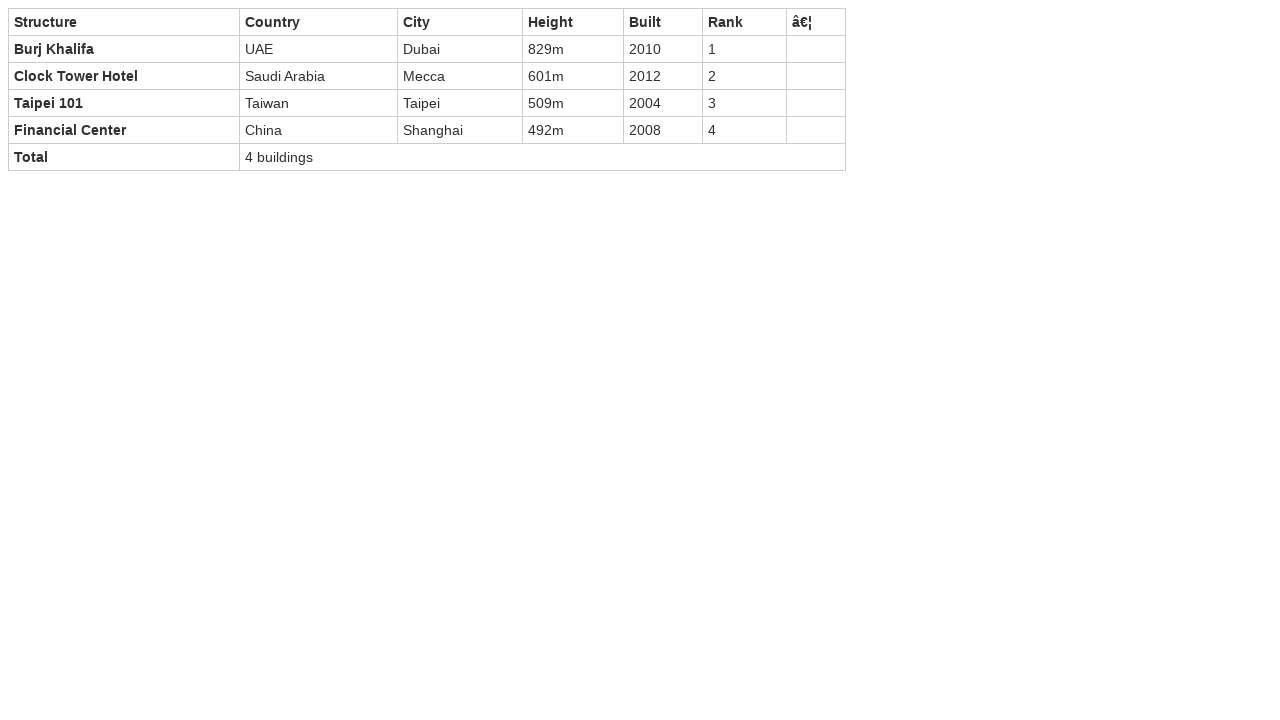

Accessing row 2 of 4
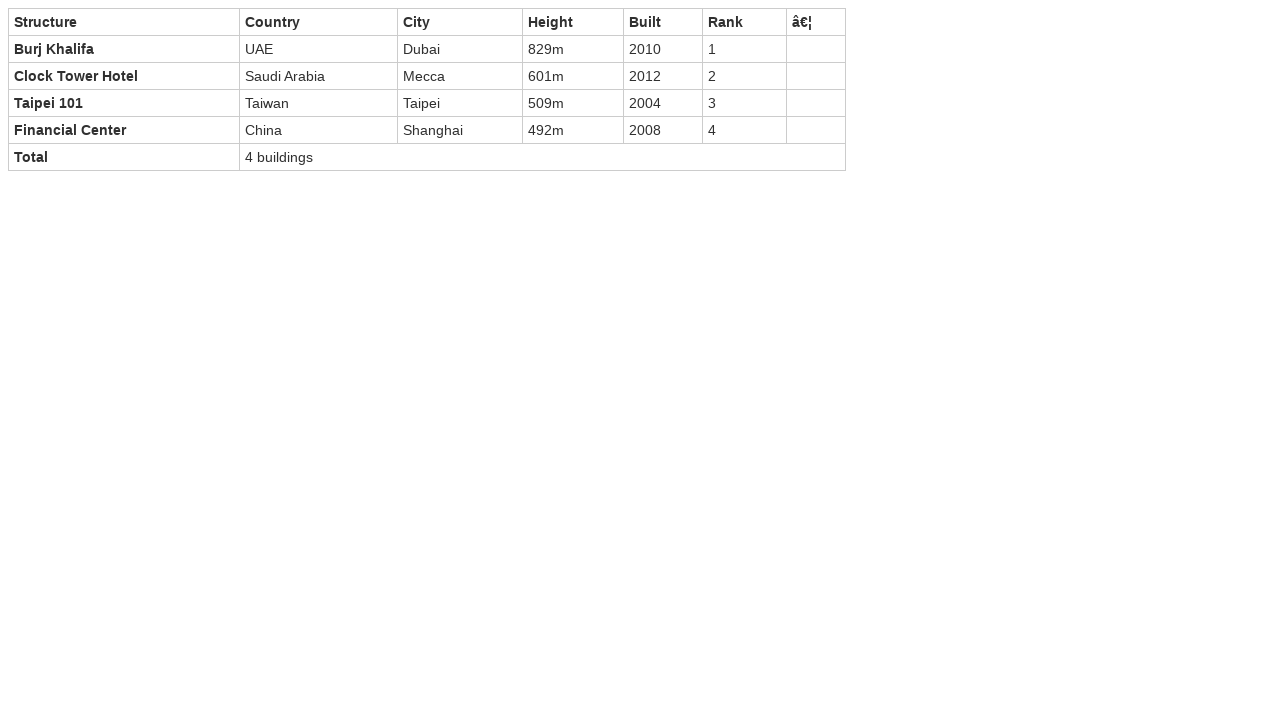

Located cells in row 2
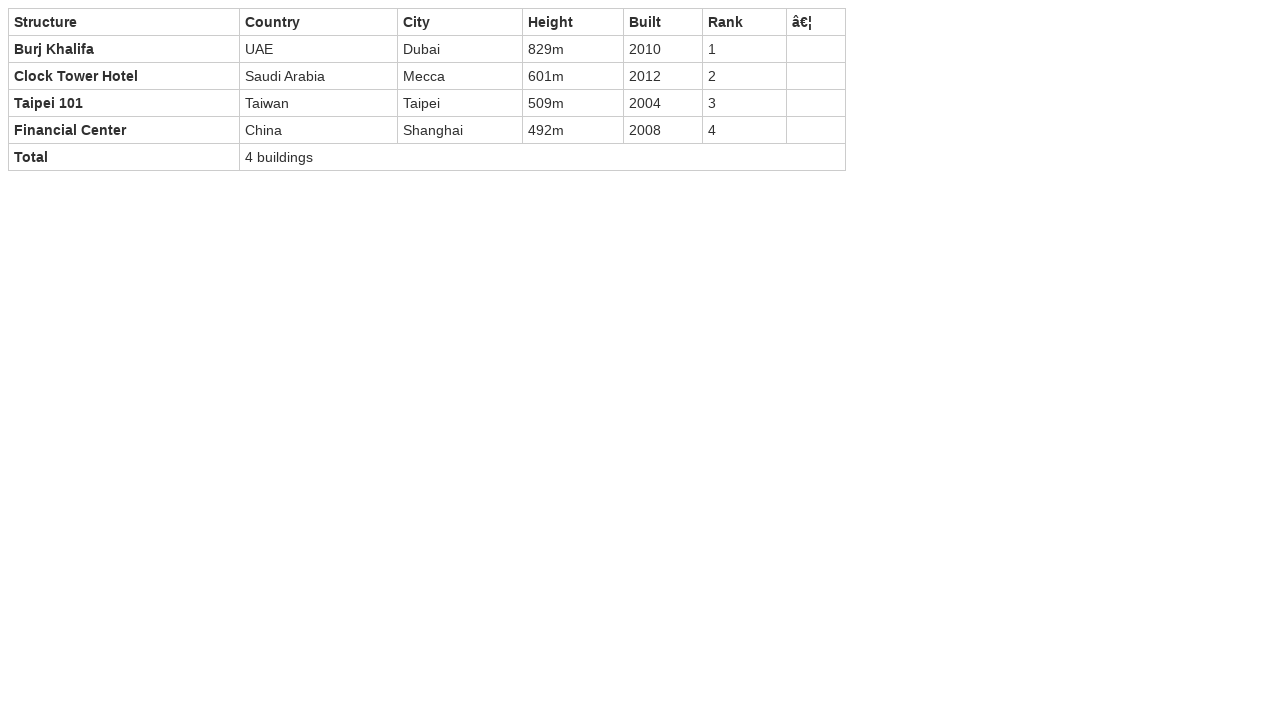

Row 2 contains 6 cells
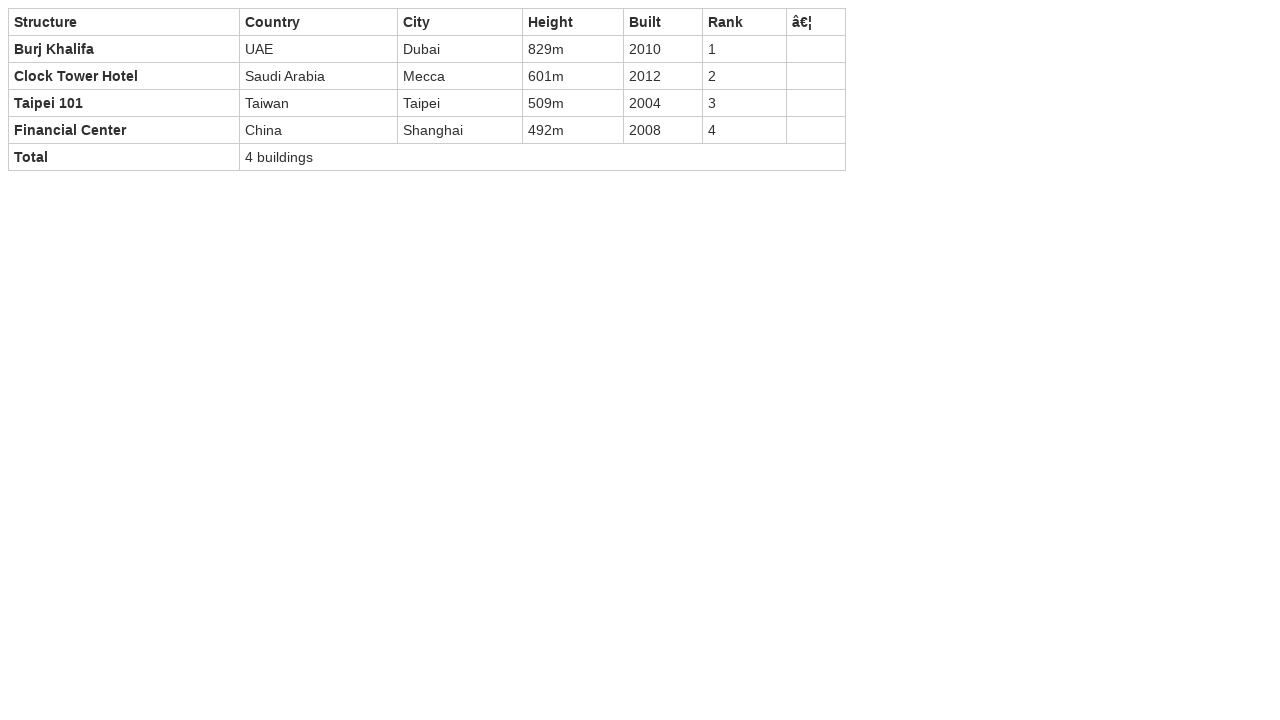

Retrieved content from cell 1 in row 2
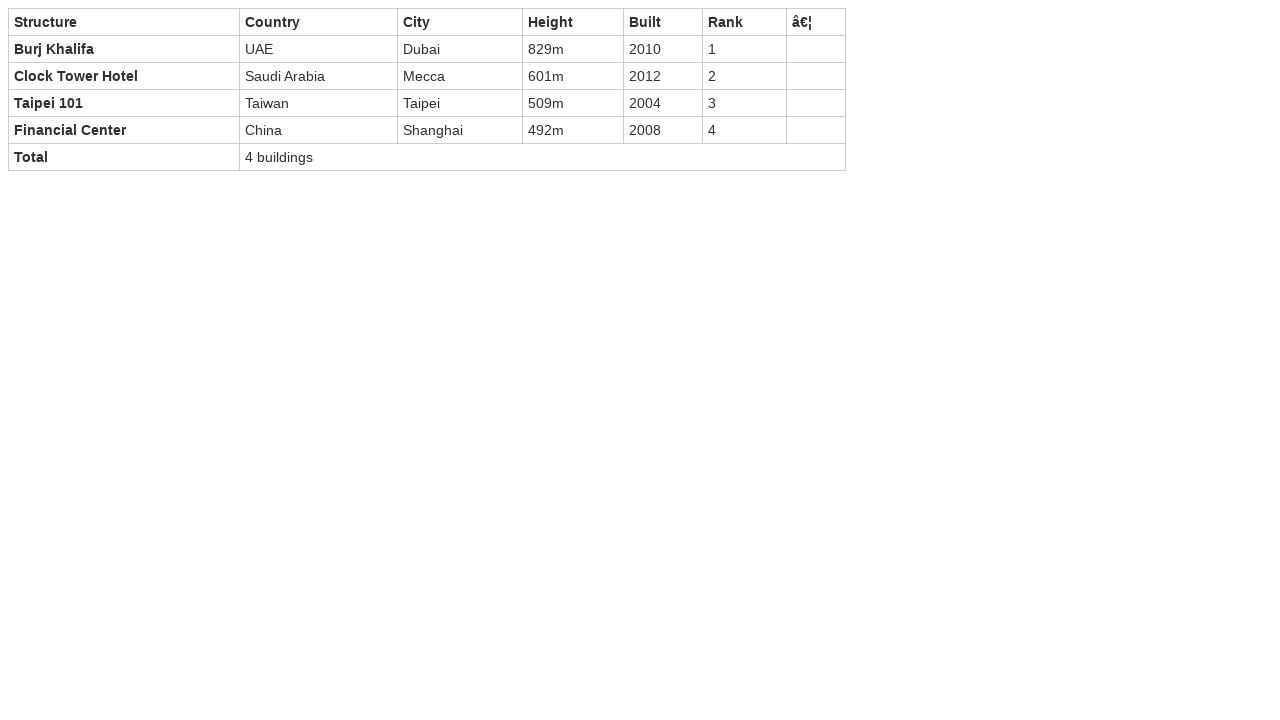

Retrieved content from cell 2 in row 2
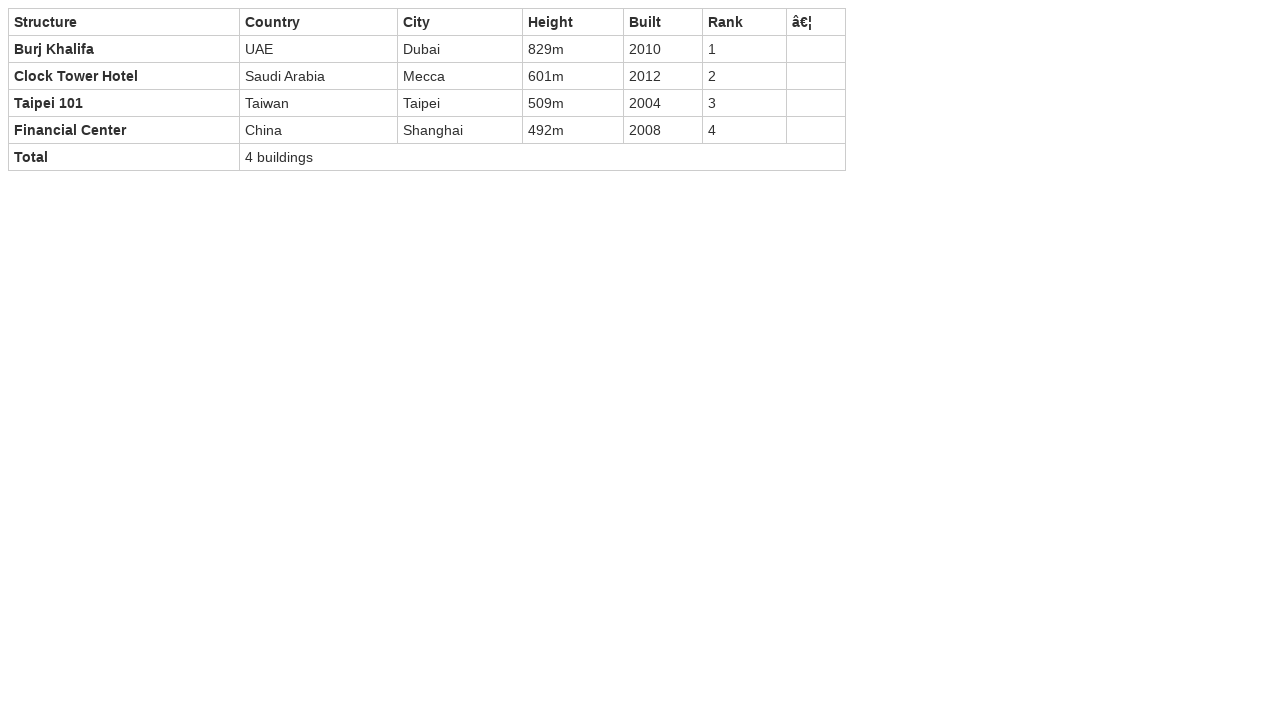

Retrieved content from cell 3 in row 2
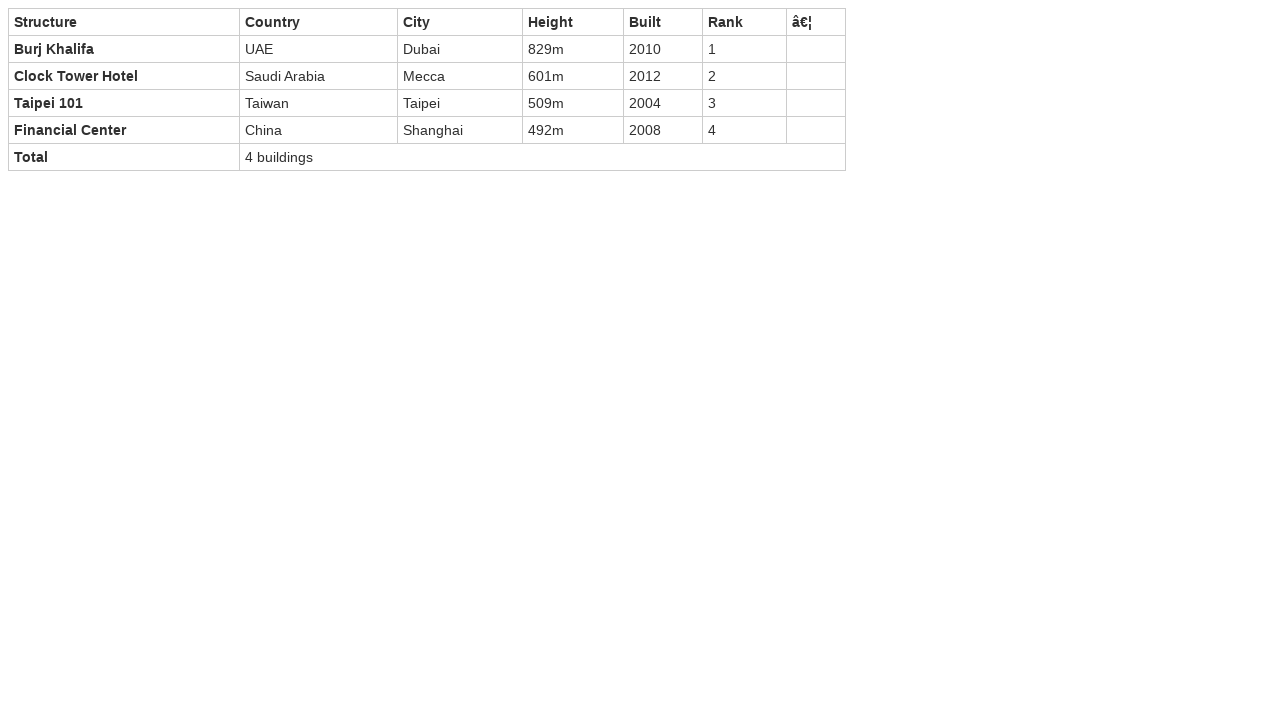

Retrieved content from cell 4 in row 2
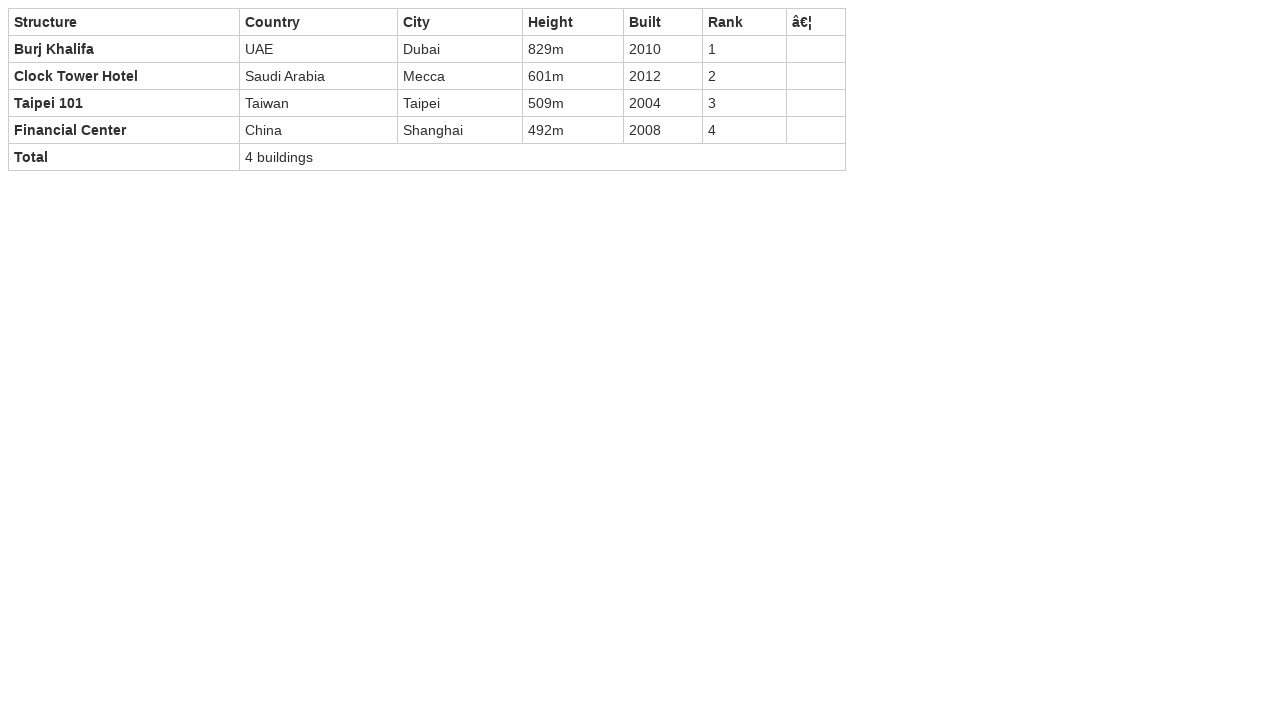

Retrieved content from cell 5 in row 2
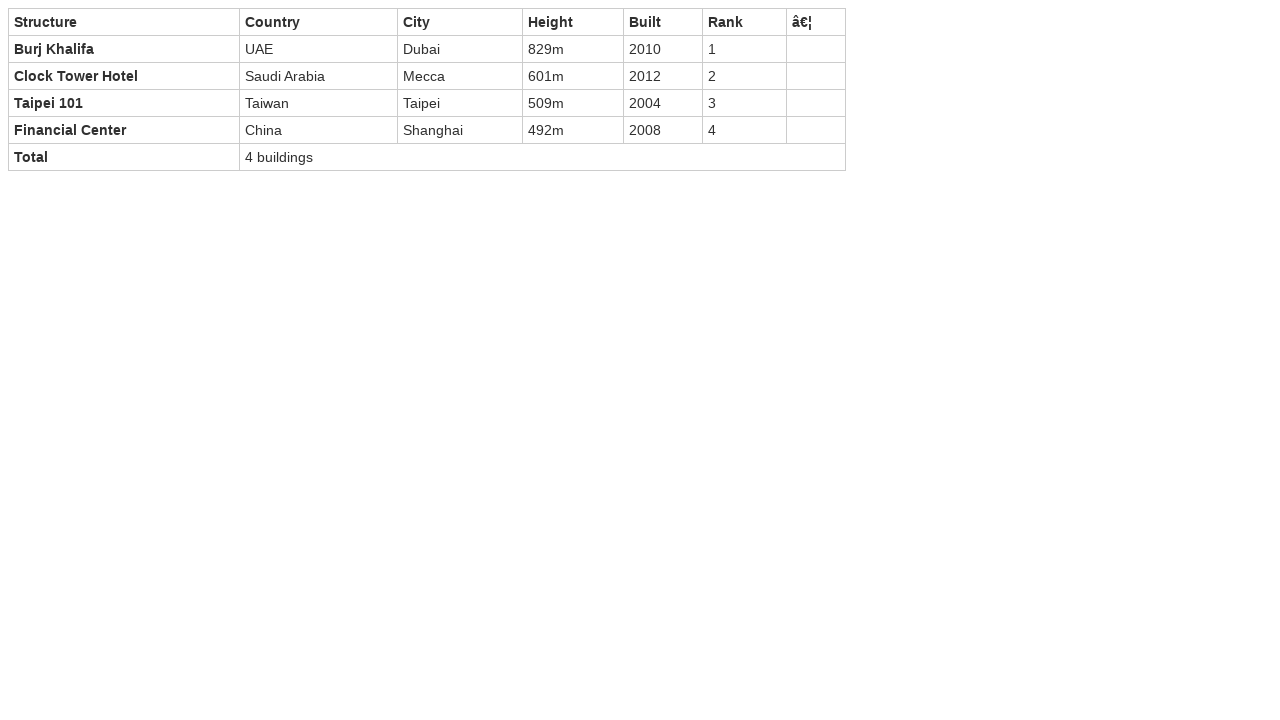

Retrieved content from cell 6 in row 2
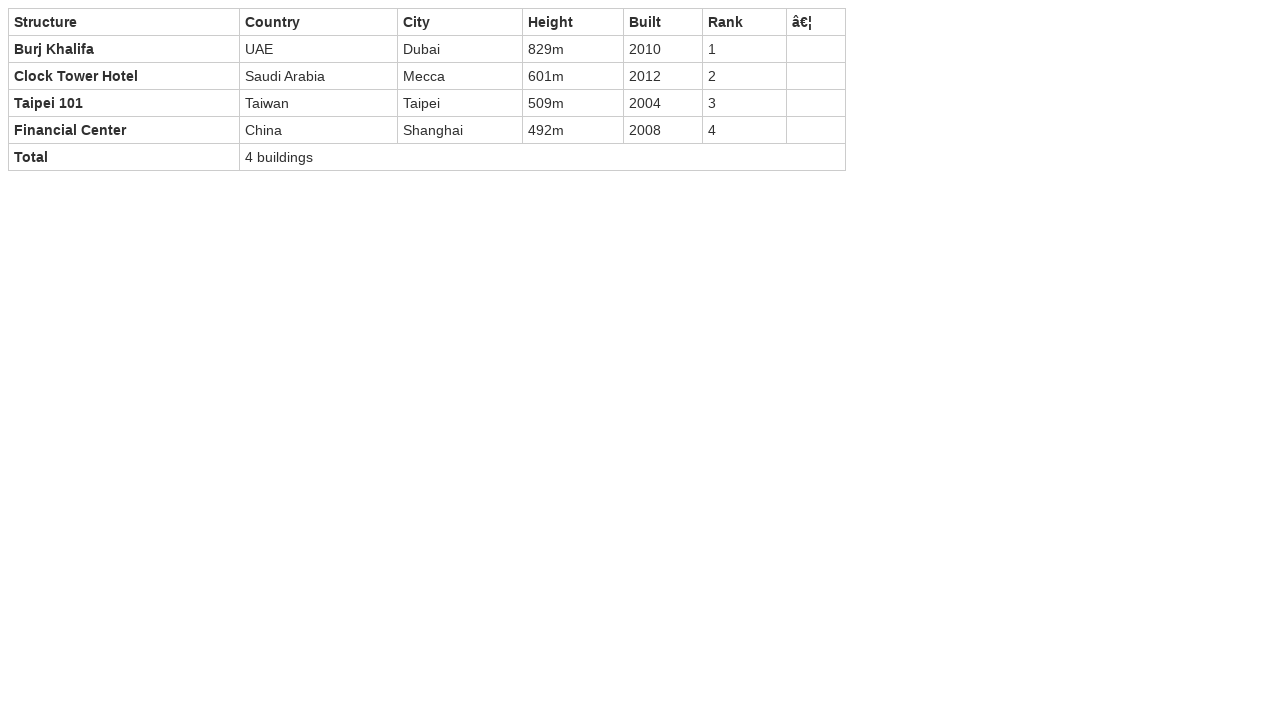

Accessing row 3 of 4
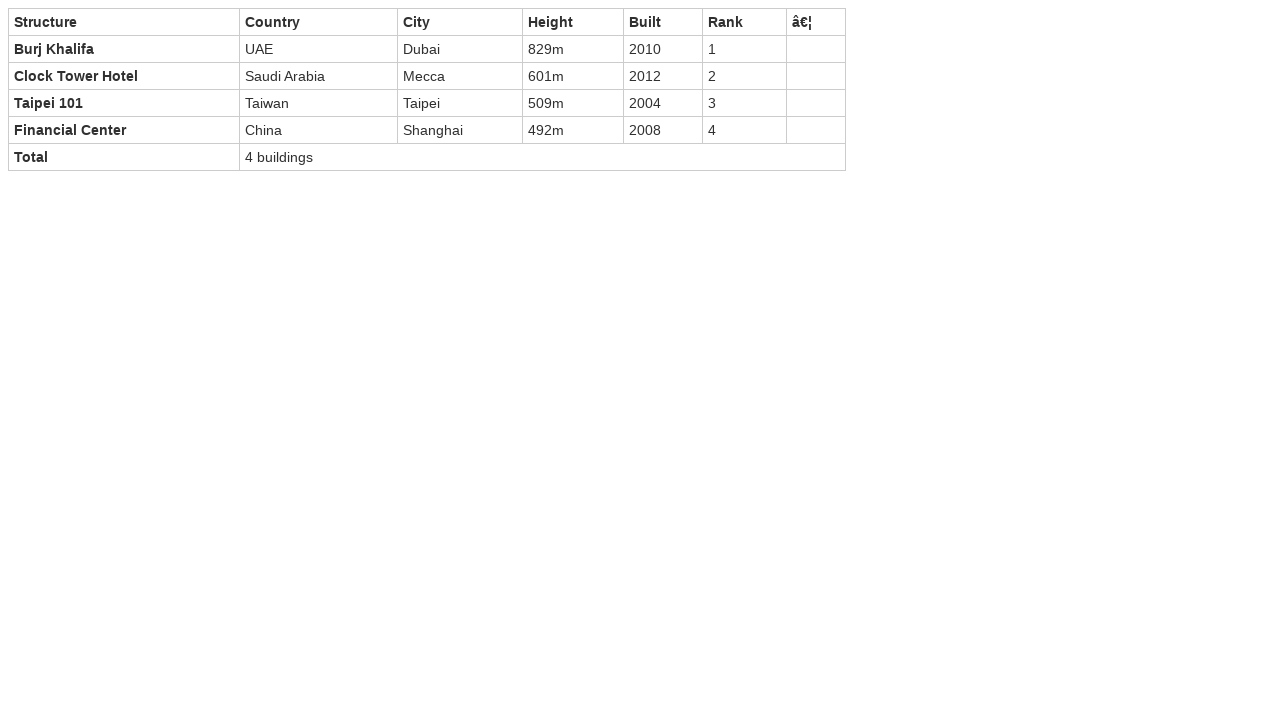

Located cells in row 3
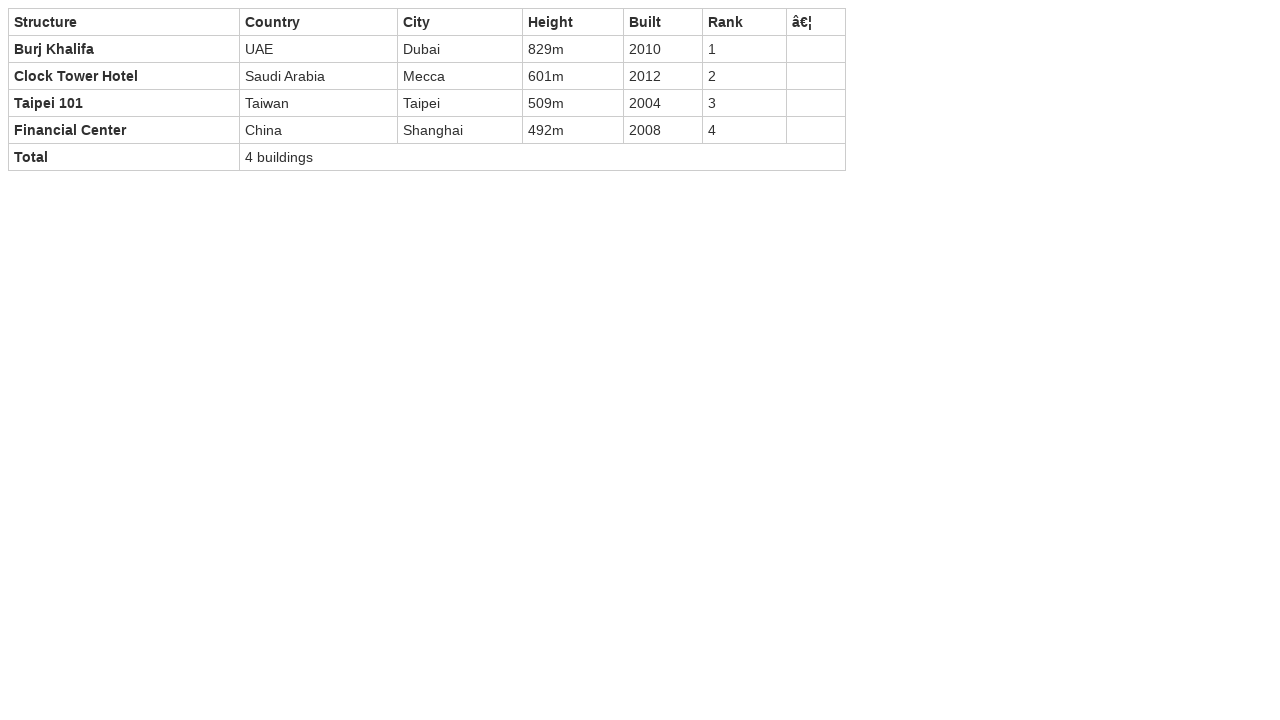

Row 3 contains 6 cells
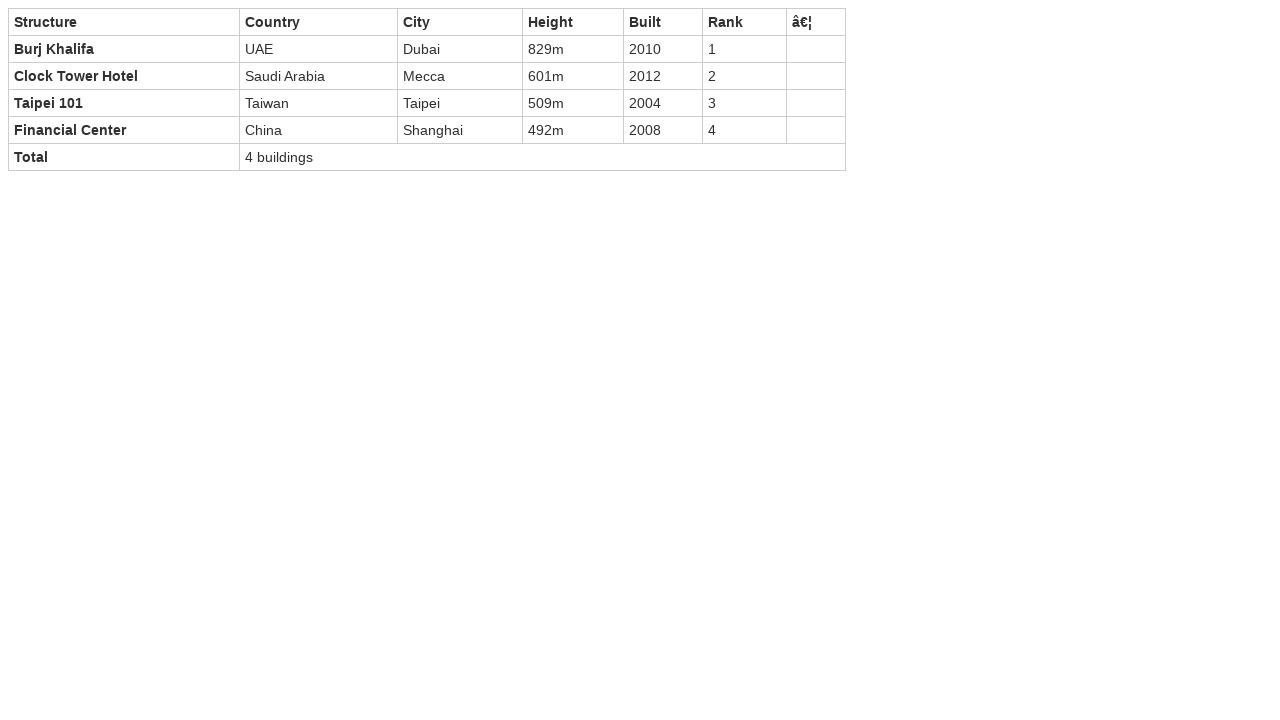

Retrieved content from cell 1 in row 3
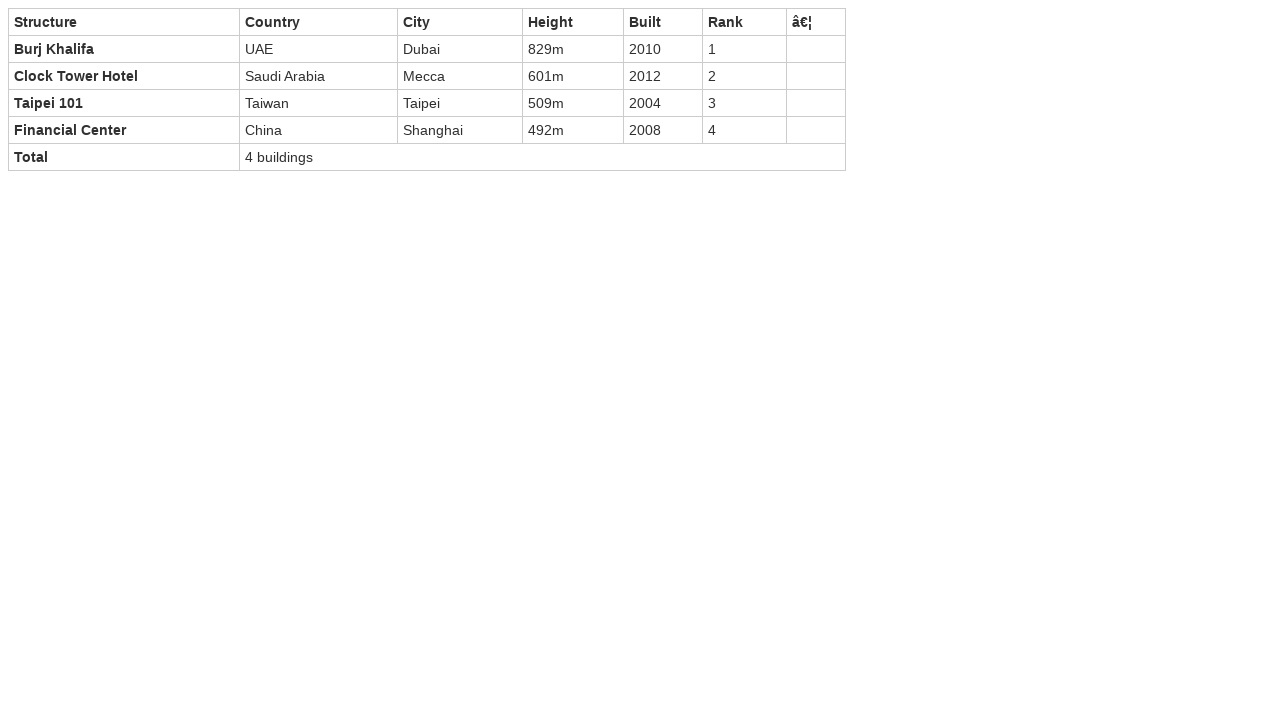

Retrieved content from cell 2 in row 3
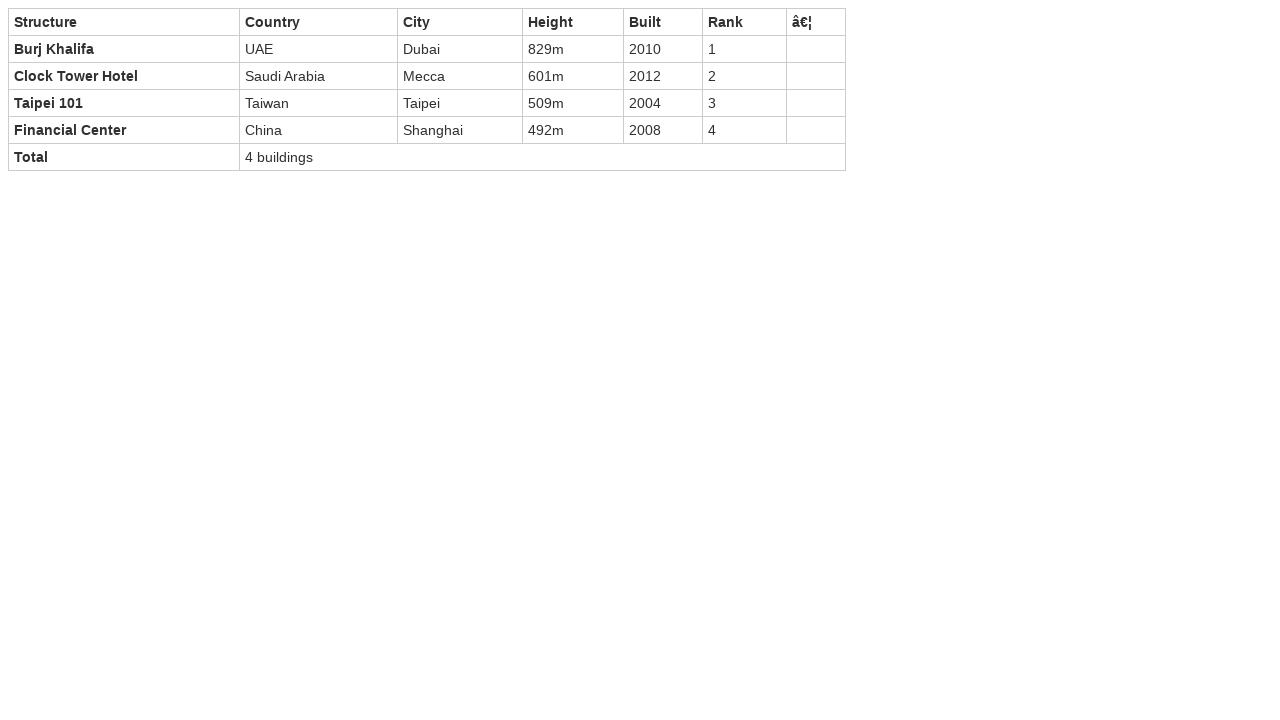

Retrieved content from cell 3 in row 3
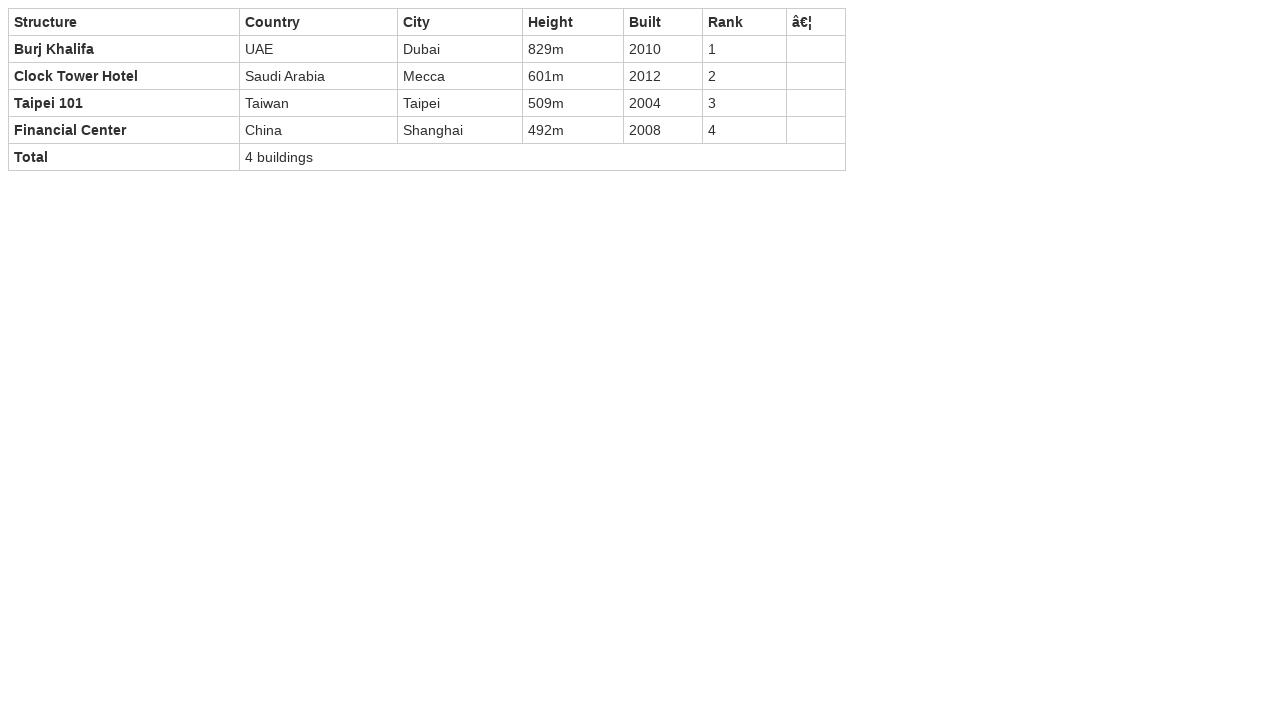

Retrieved content from cell 4 in row 3
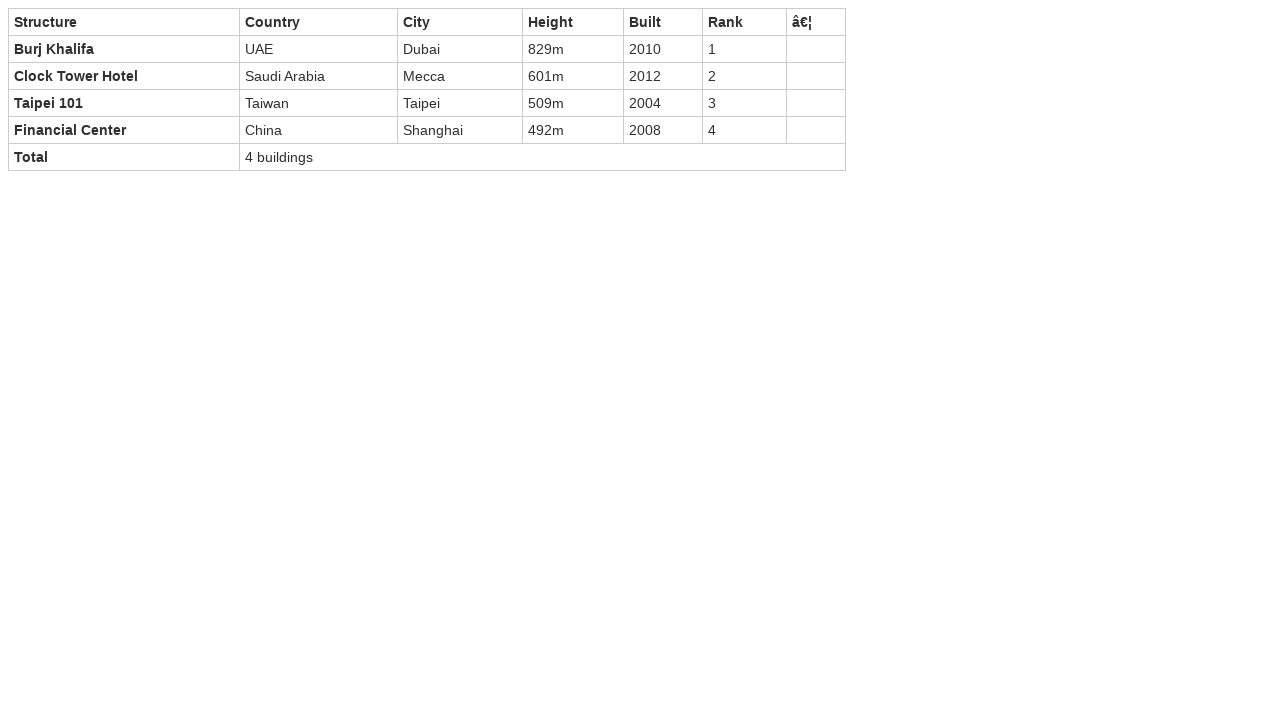

Retrieved content from cell 5 in row 3
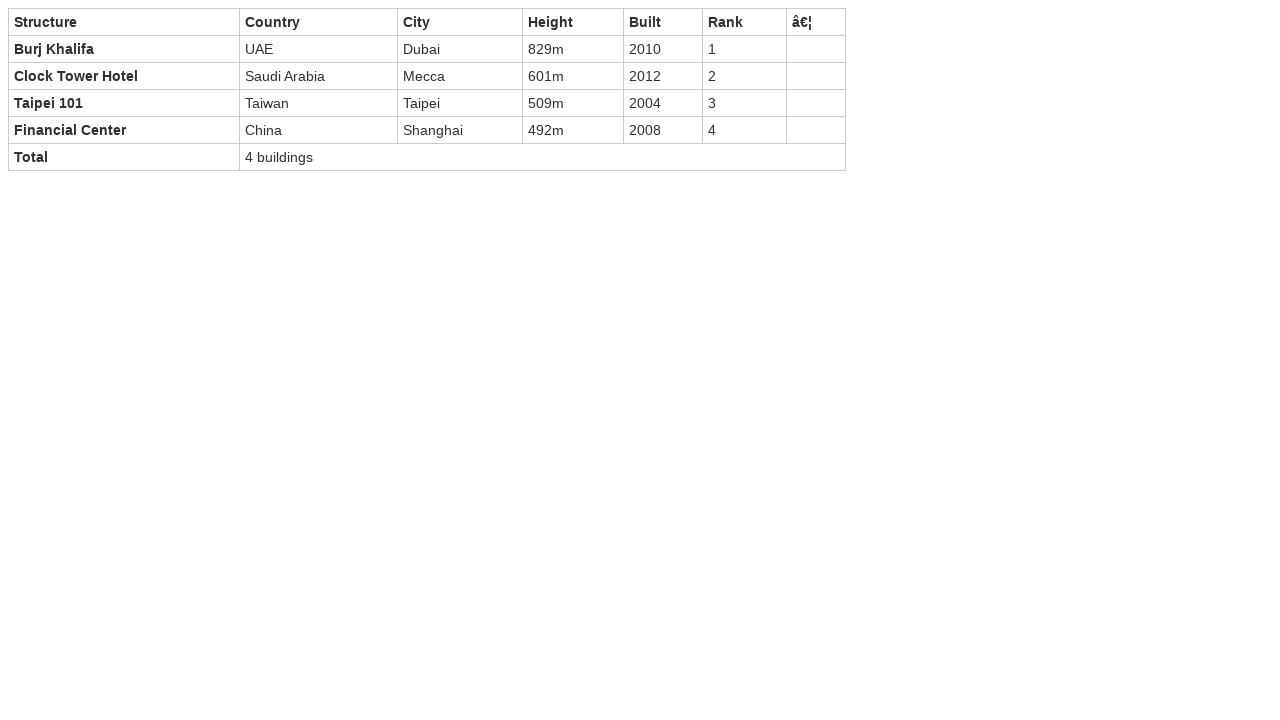

Retrieved content from cell 6 in row 3
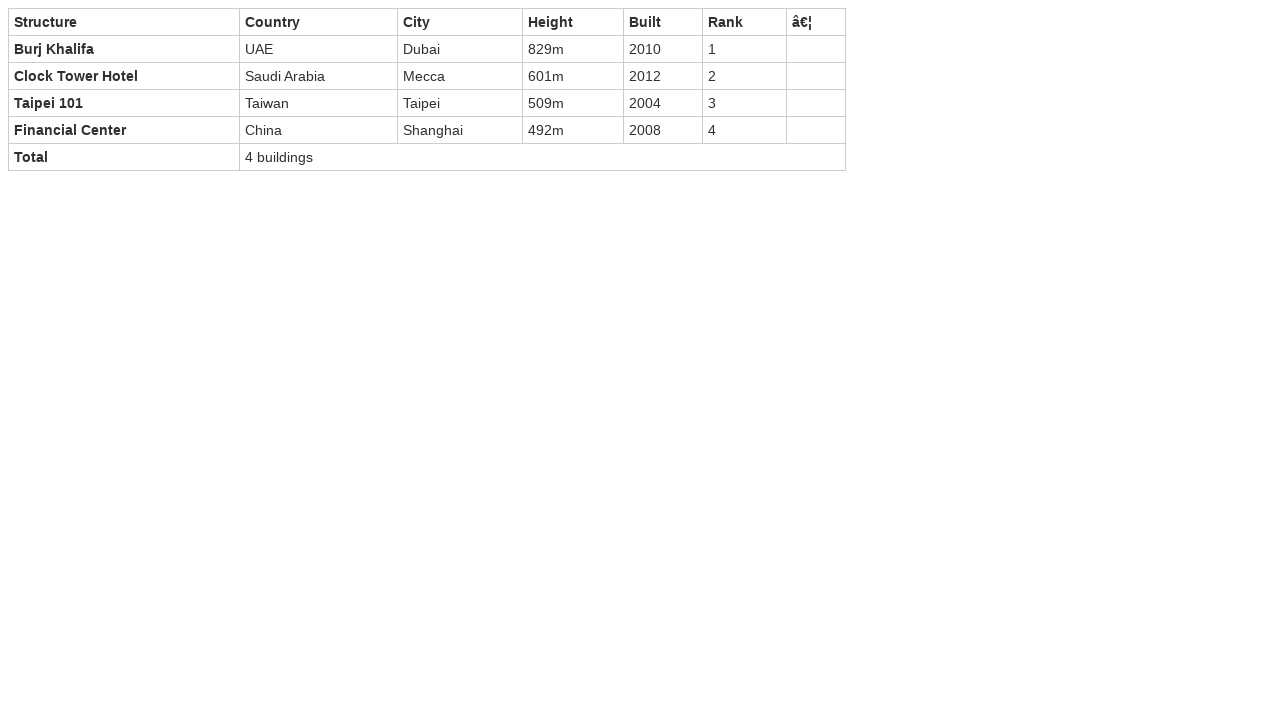

Accessing row 4 of 4
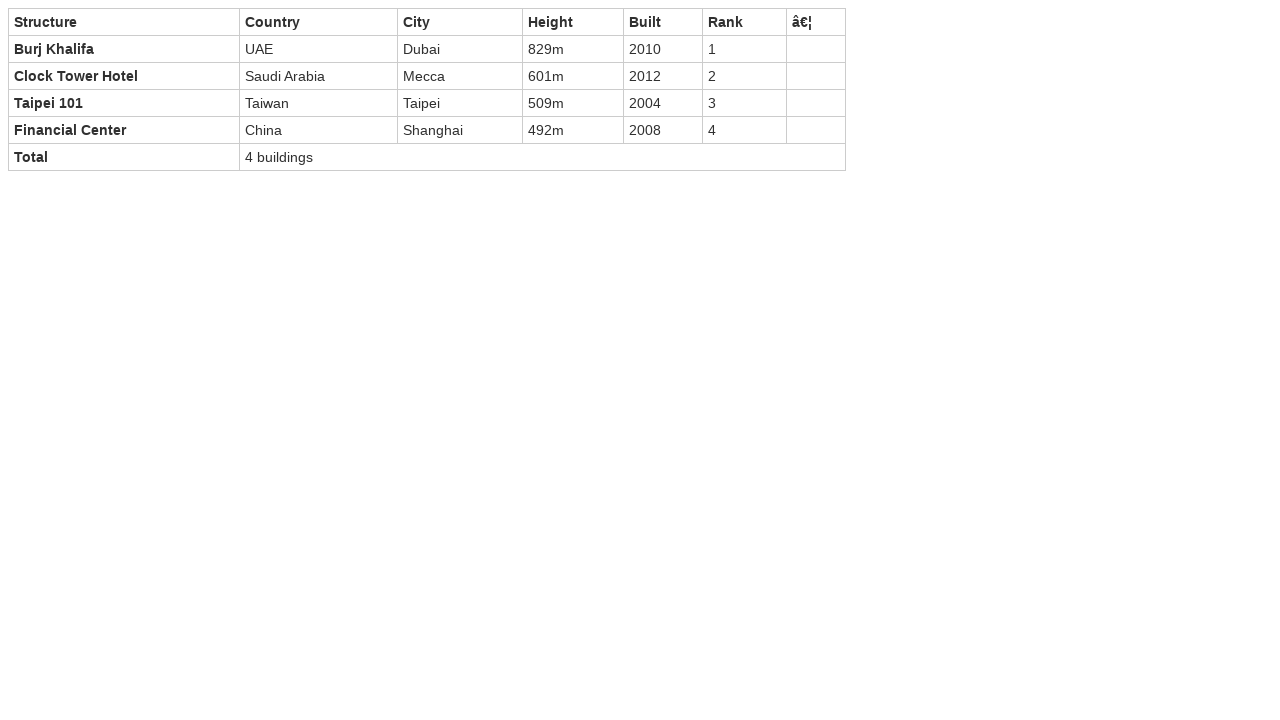

Located cells in row 4
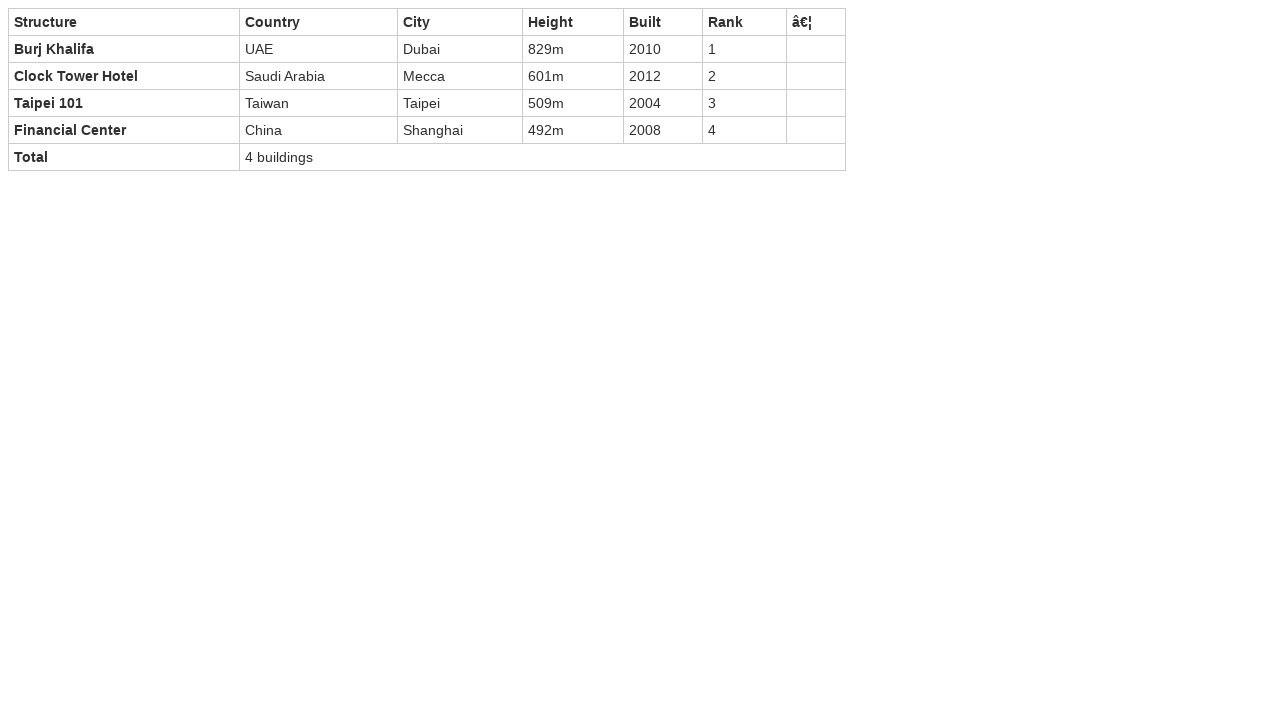

Row 4 contains 6 cells
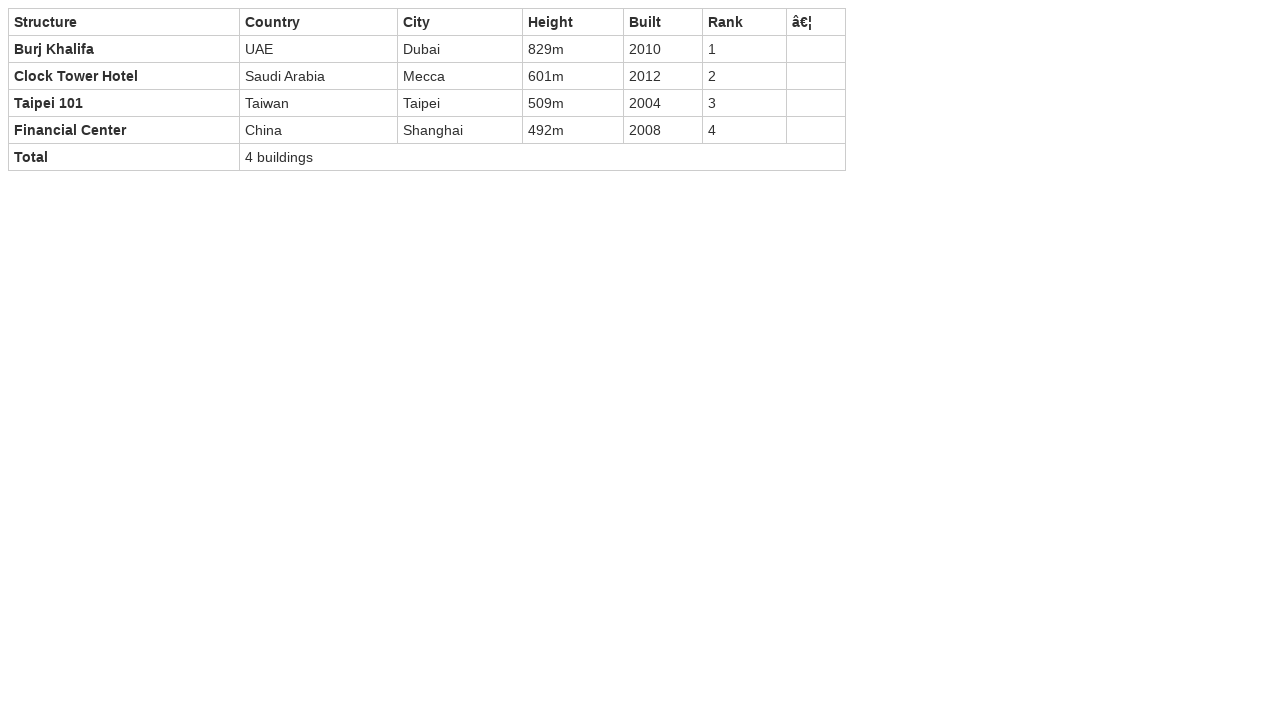

Retrieved content from cell 1 in row 4
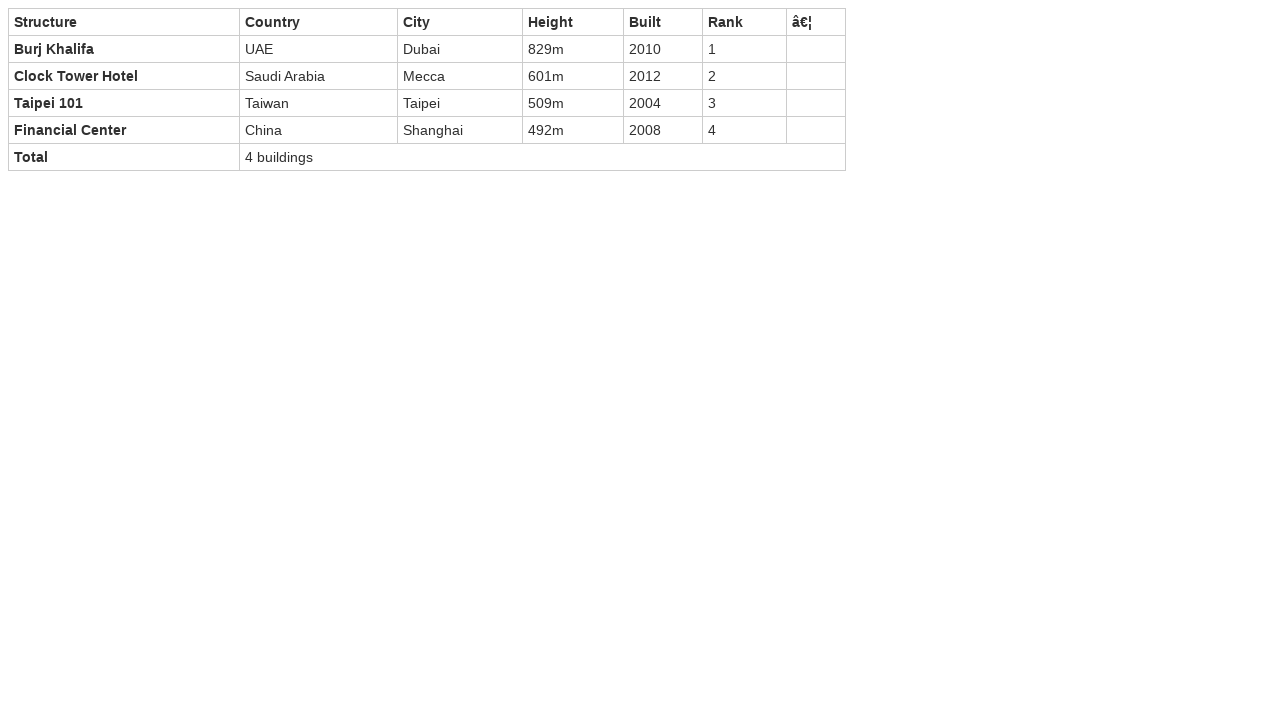

Retrieved content from cell 2 in row 4
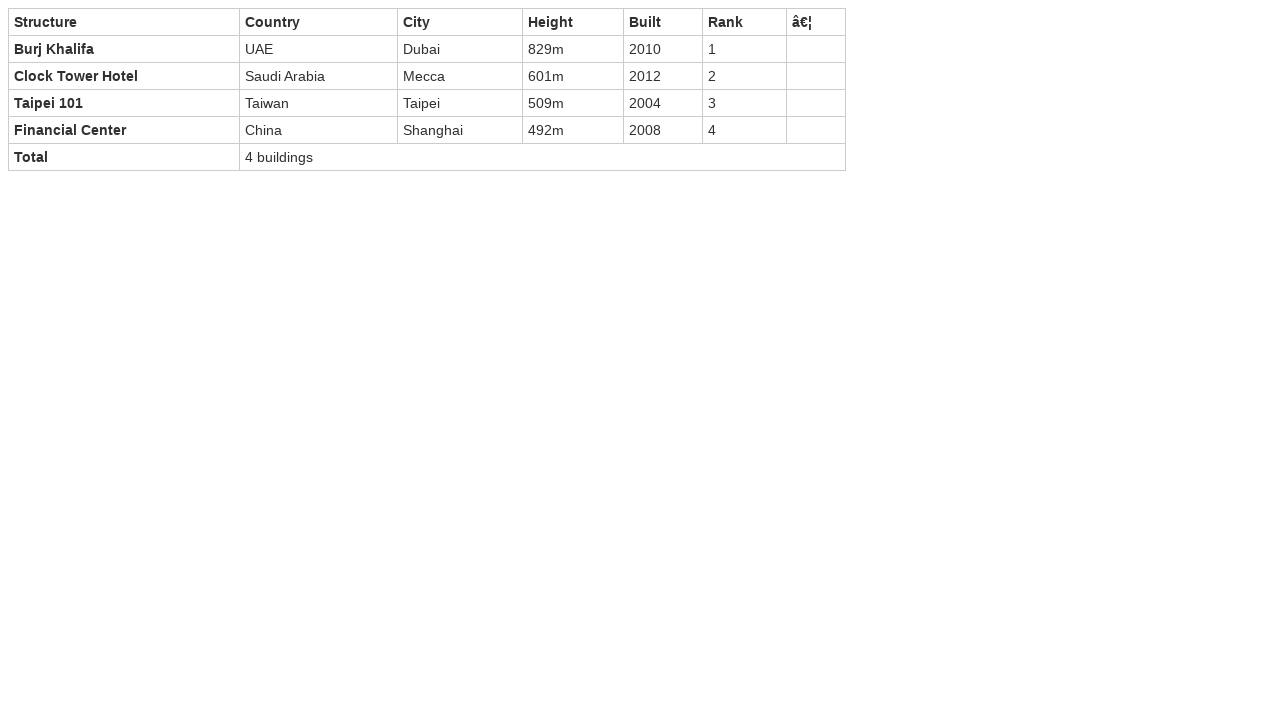

Retrieved content from cell 3 in row 4
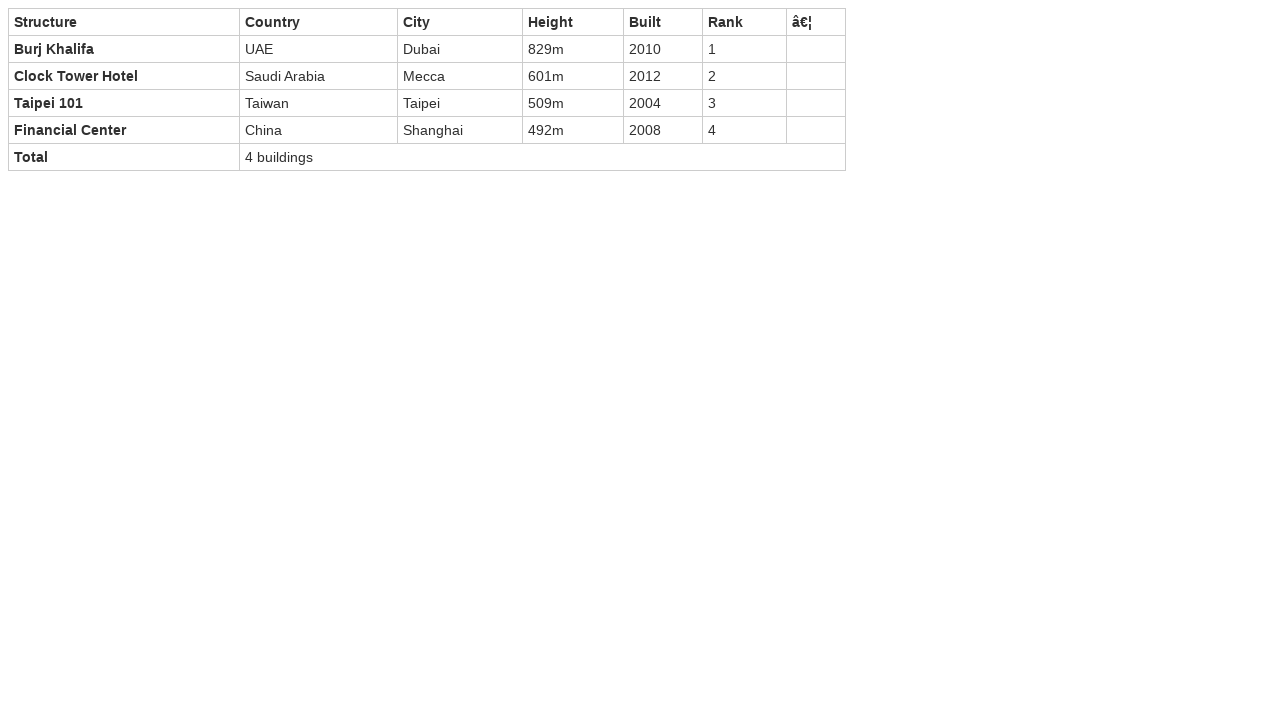

Retrieved content from cell 4 in row 4
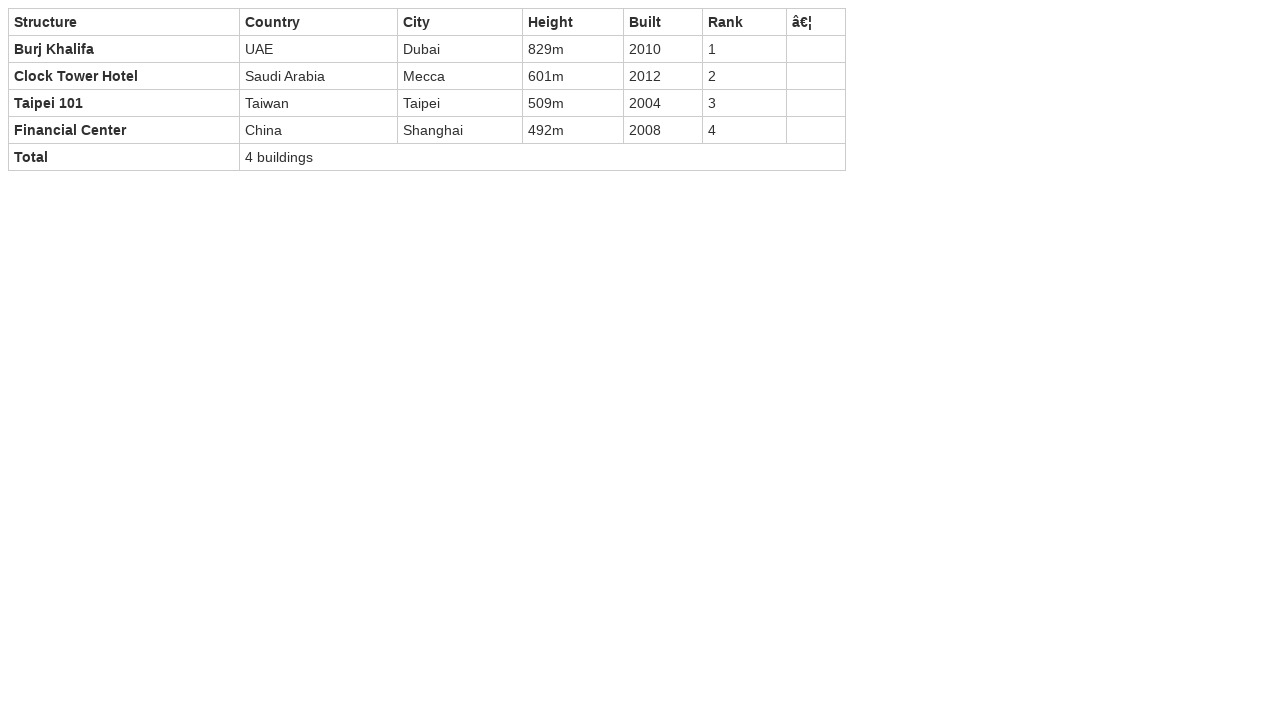

Retrieved content from cell 5 in row 4
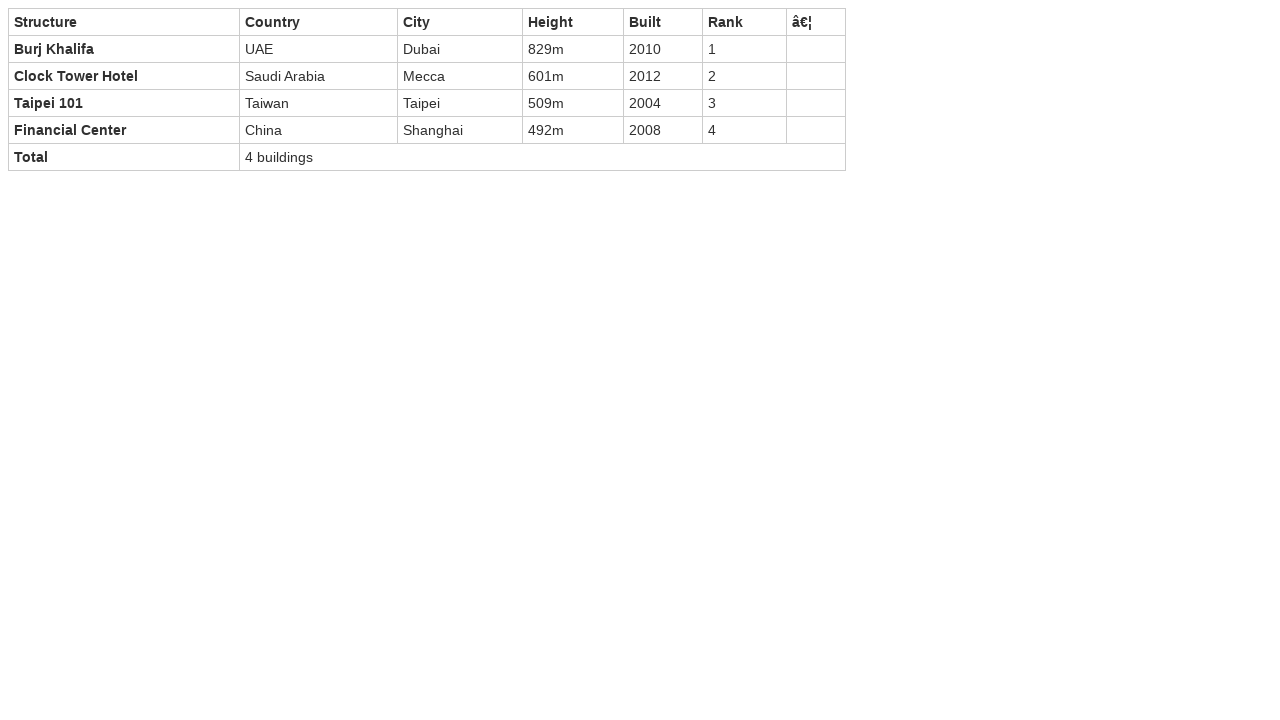

Retrieved content from cell 6 in row 4
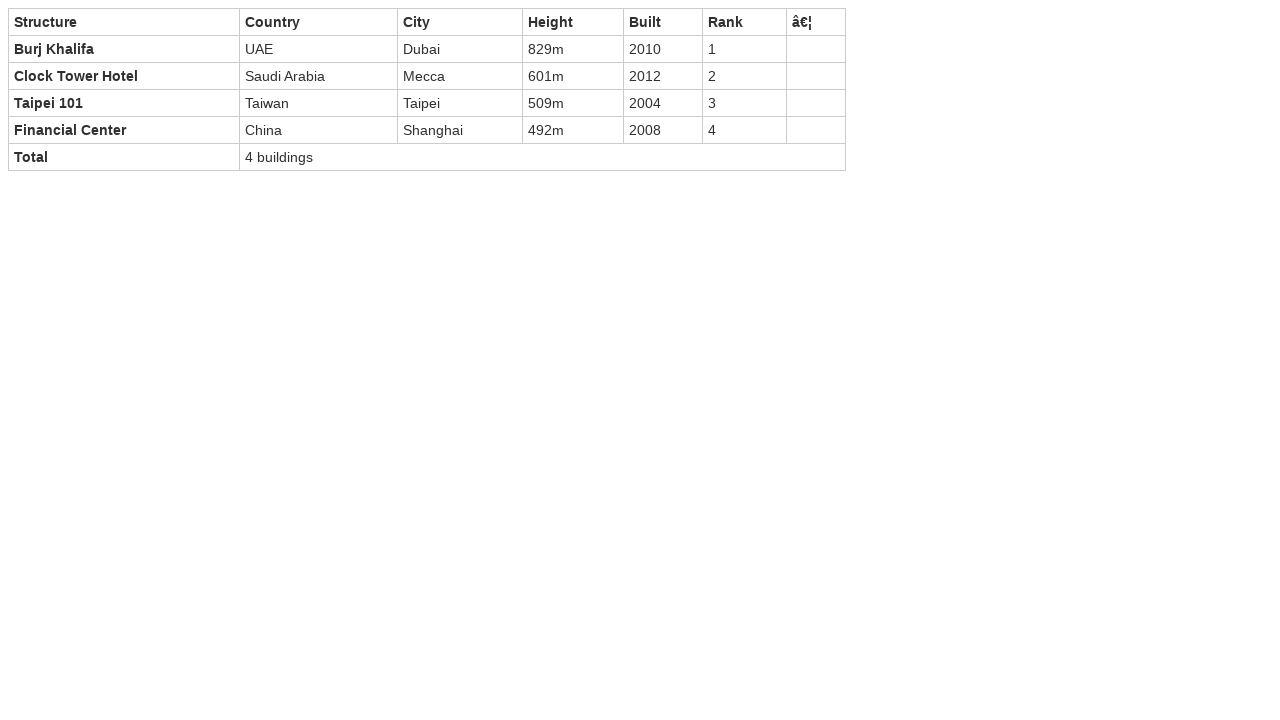

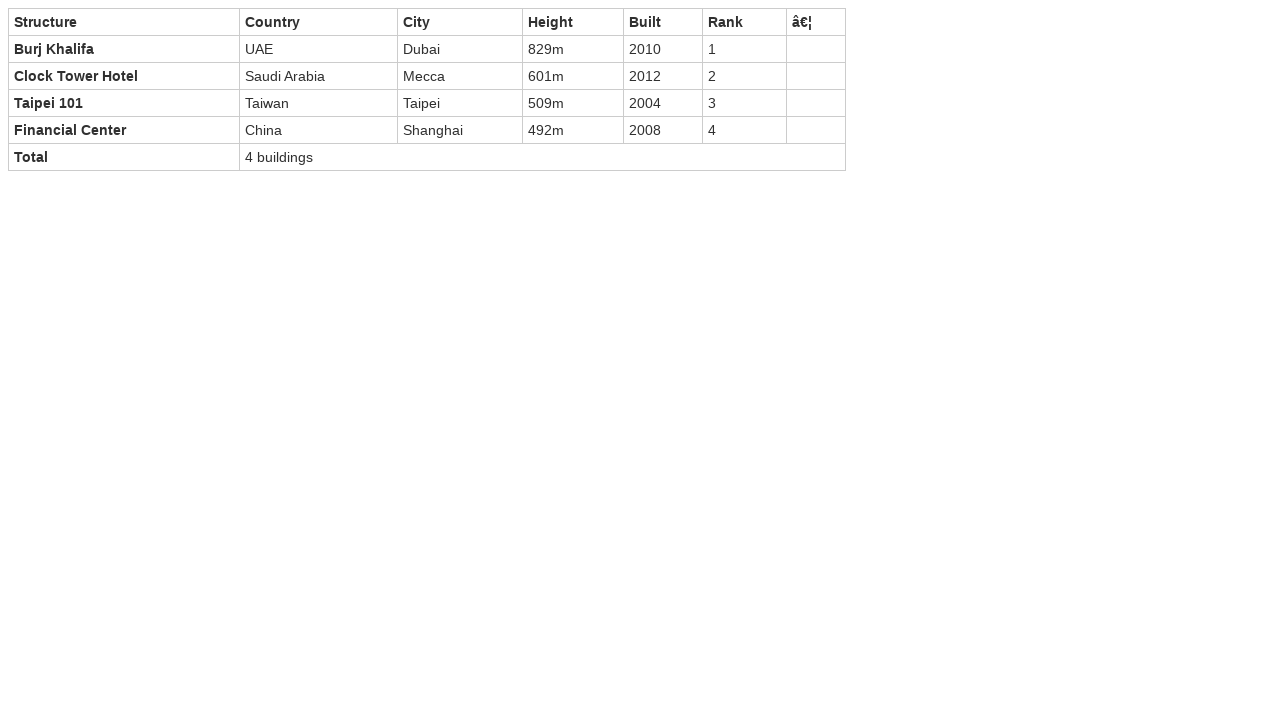